Tests e-commerce cart functionality by adding multiple products (Brocolli, Beans, Banana, Walnuts) to the shopping cart

Starting URL: https://rahulshettyacademy.com/seleniumPractise/#/

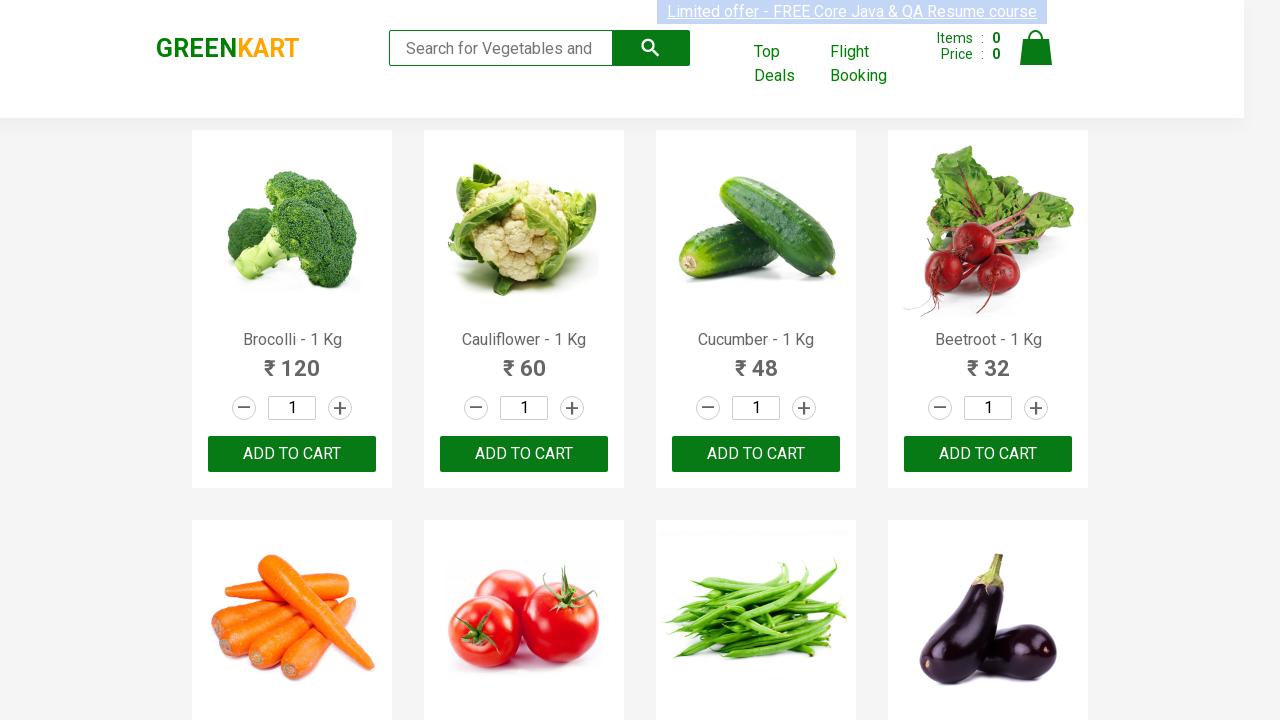

Located all product name elements on the page
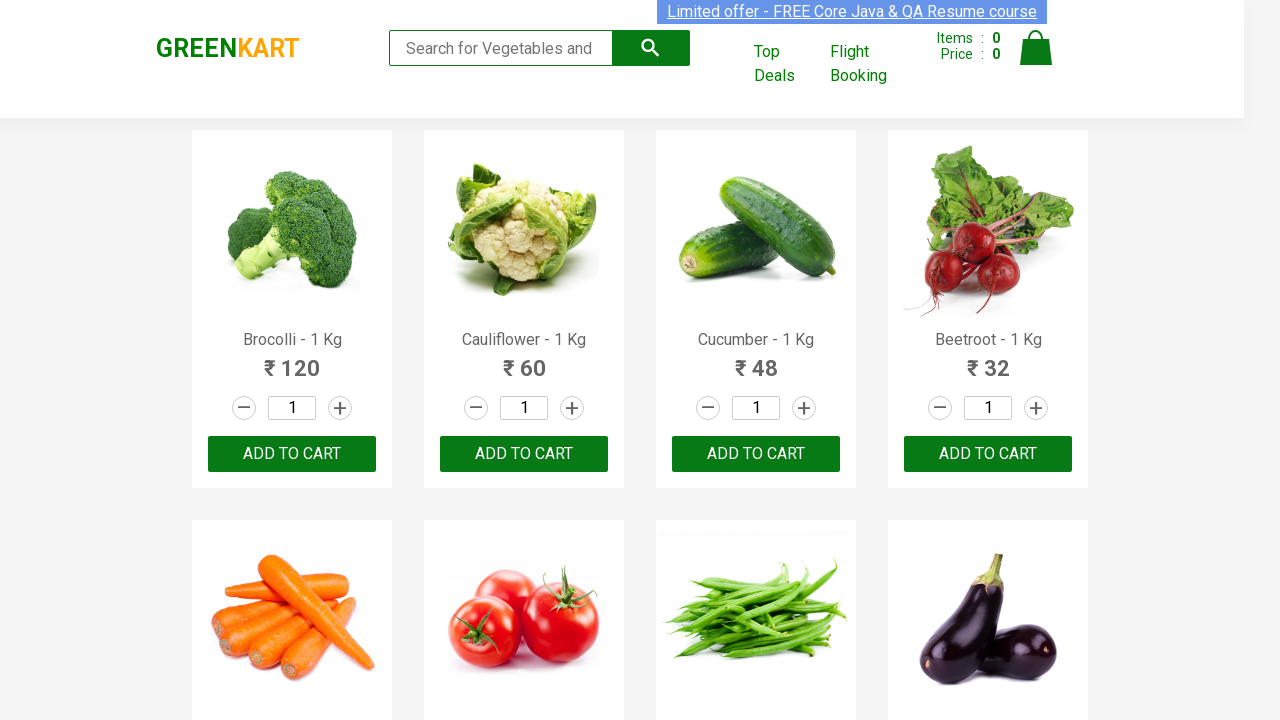

Retrieved text content from product at index 0
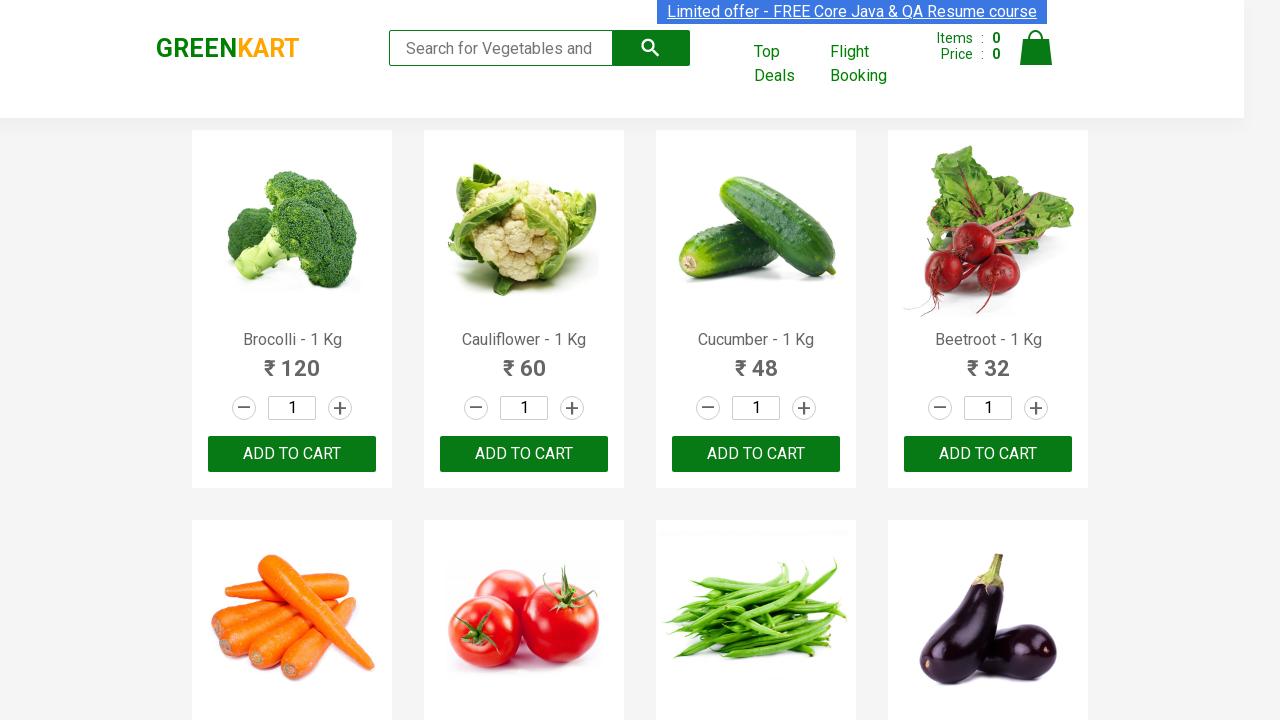

Located add to cart button for Brocolli
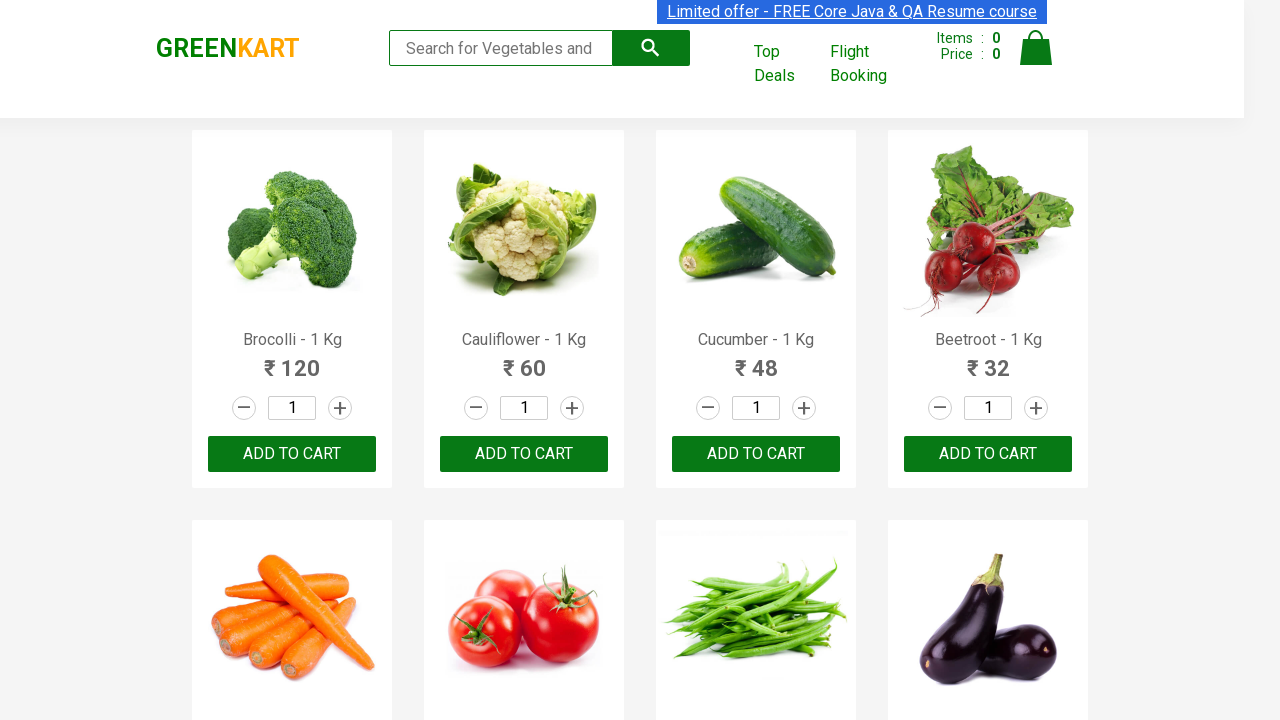

Clicked add to cart button for Brocolli at (292, 454) on h4.product-name >> nth=0 >> xpath=following-sibling::div/button >> nth=0
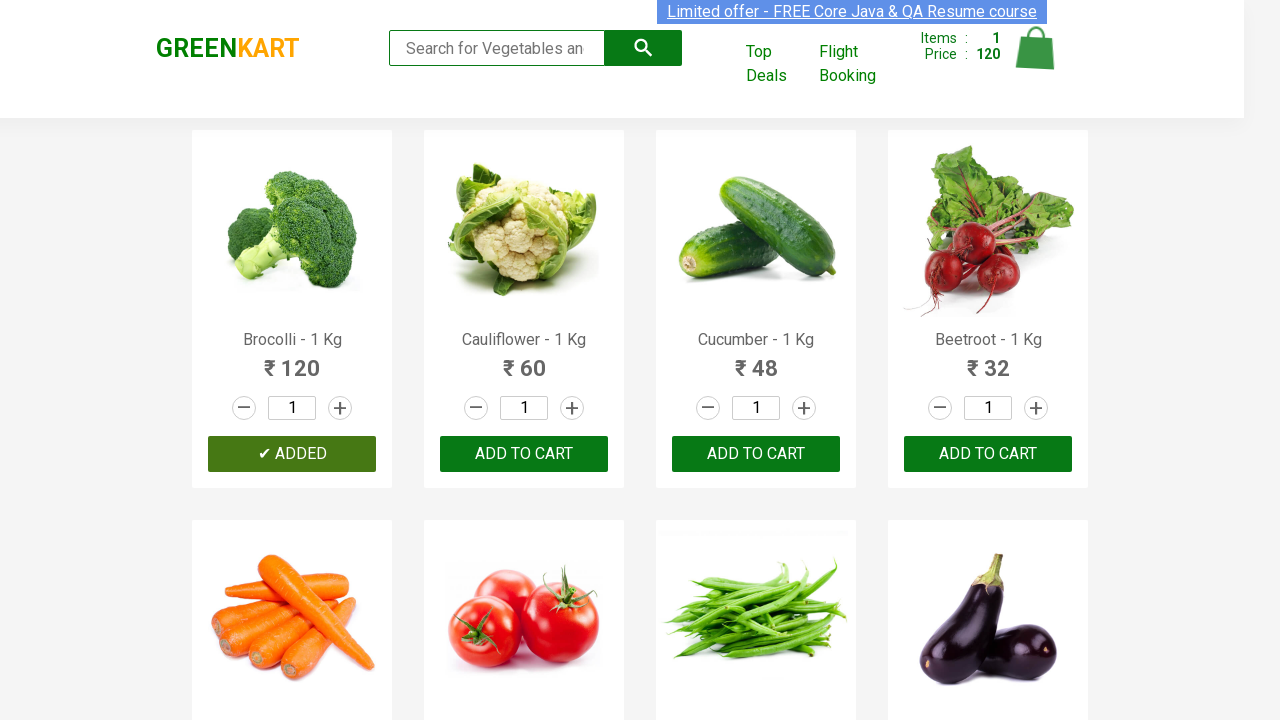

Retrieved text content from product at index 1
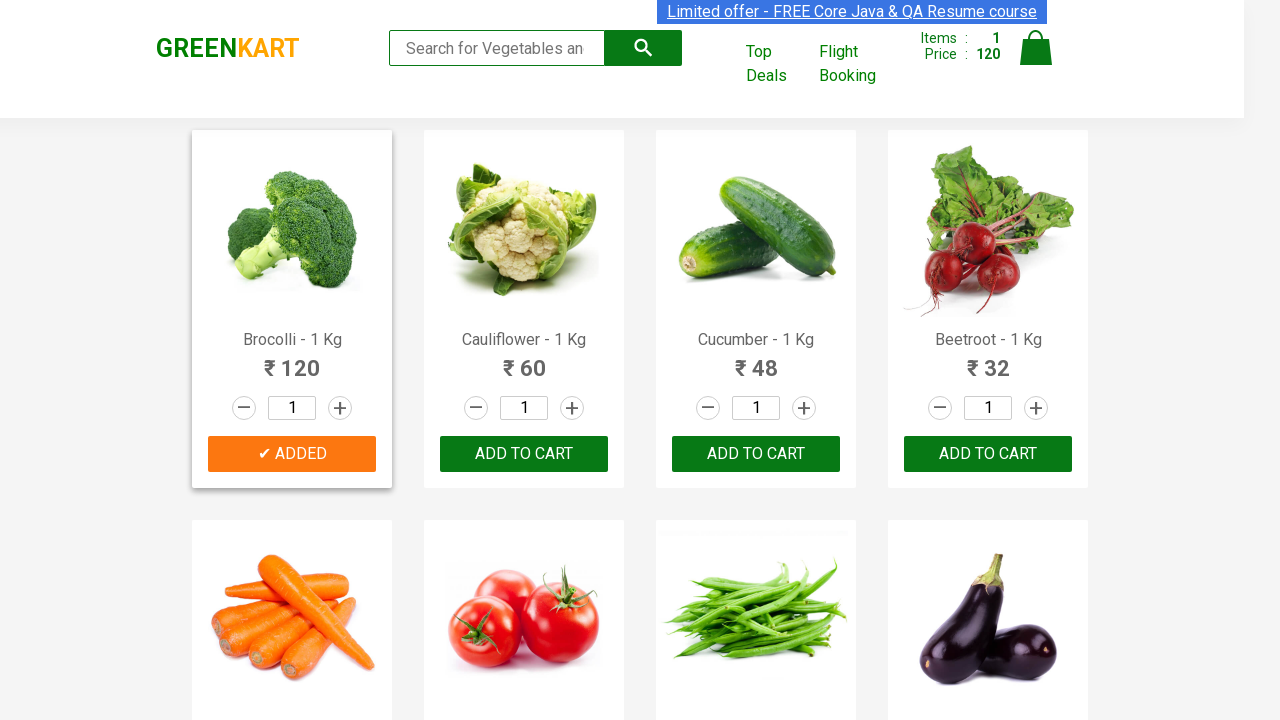

Retrieved text content from product at index 2
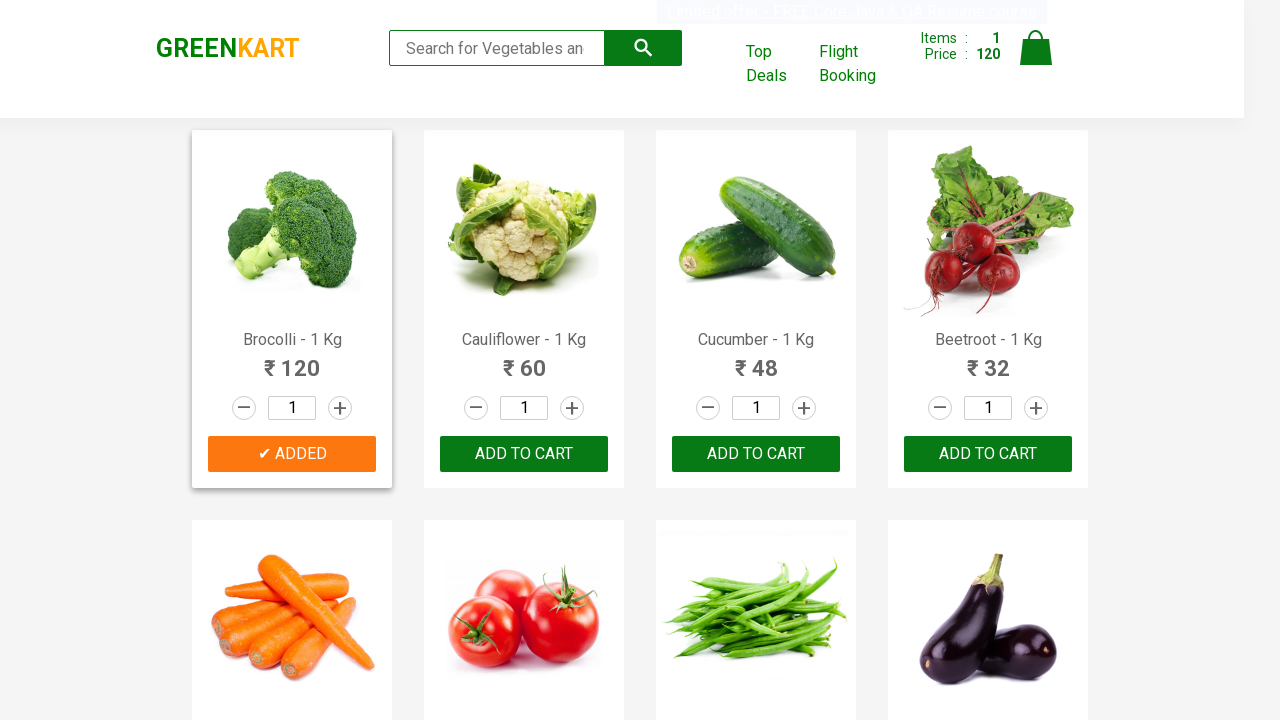

Retrieved text content from product at index 3
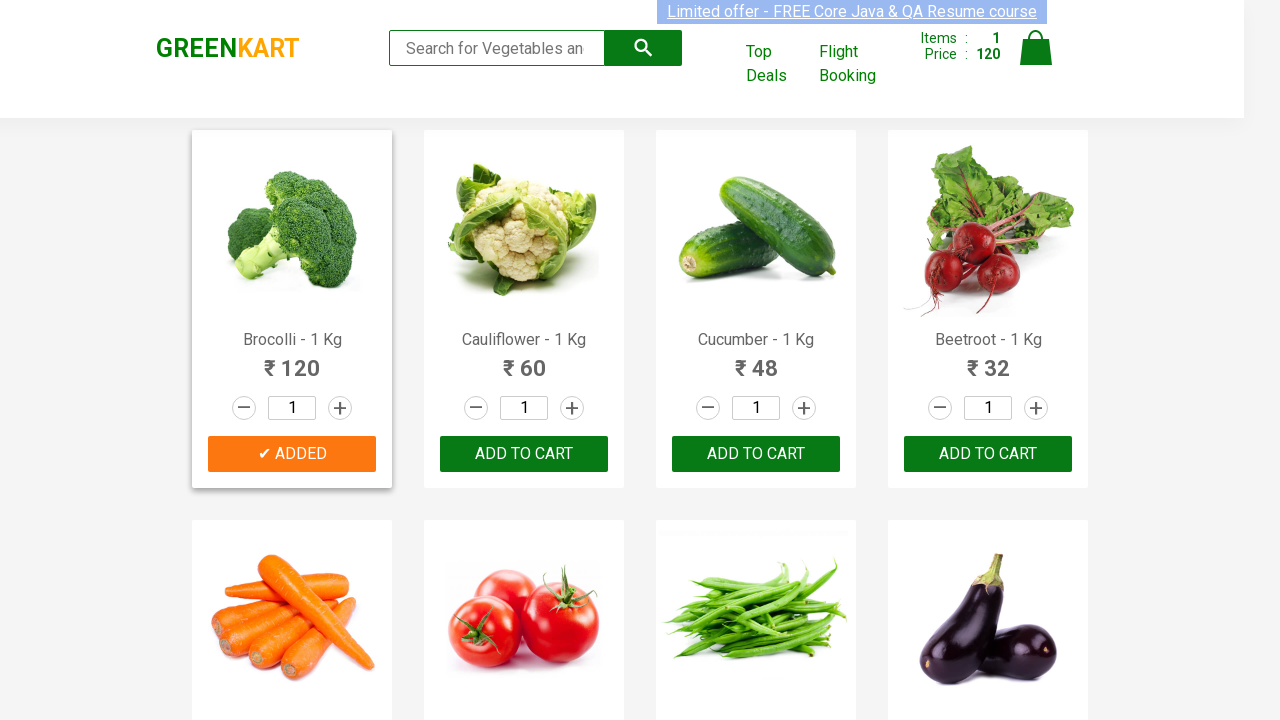

Retrieved text content from product at index 4
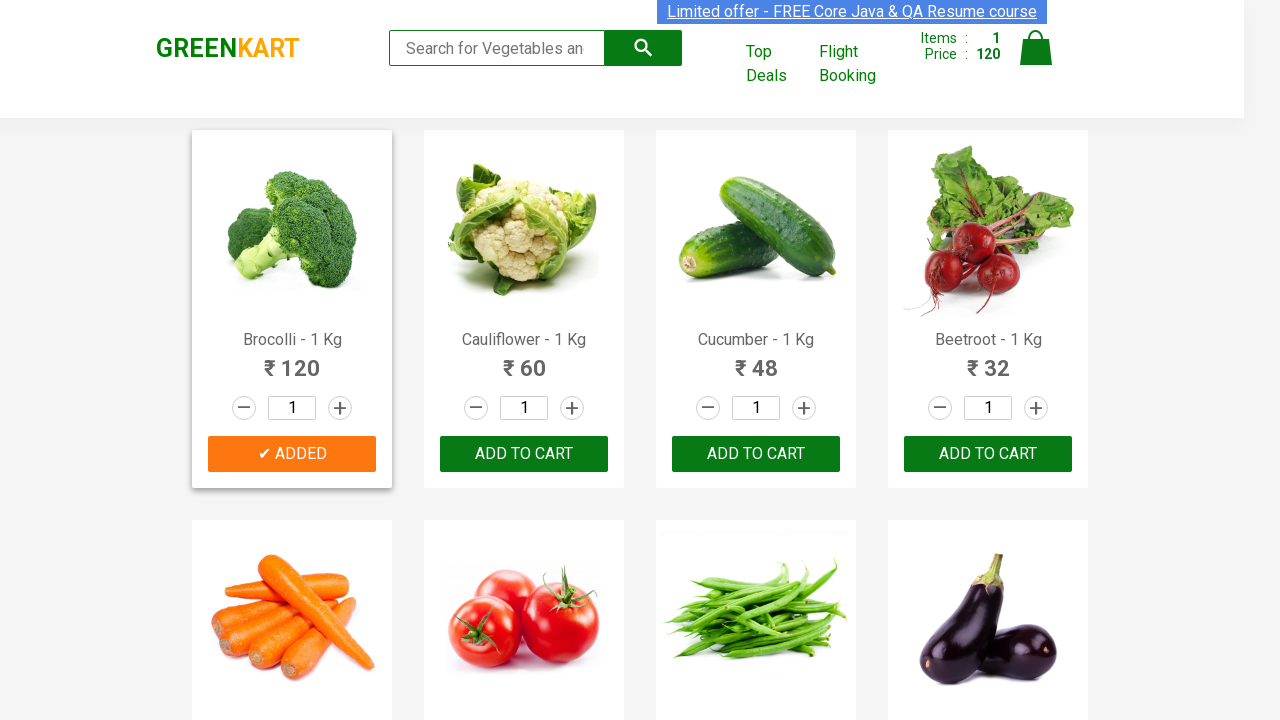

Retrieved text content from product at index 5
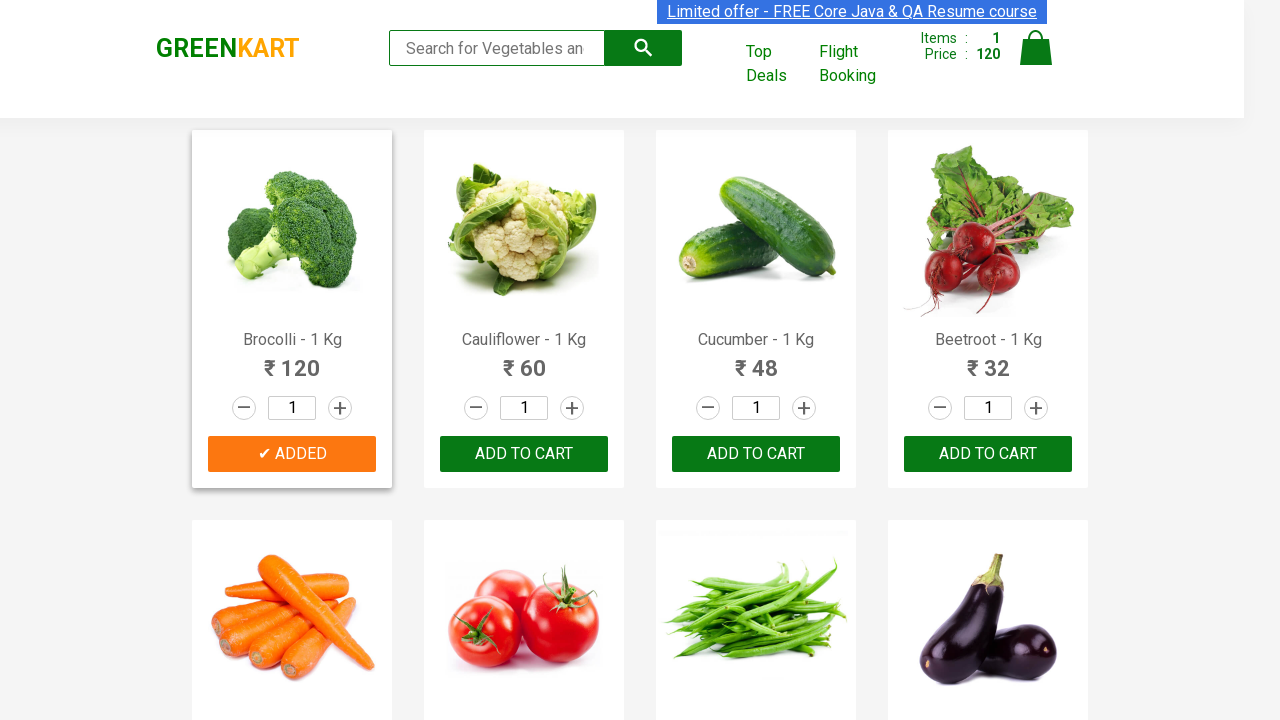

Retrieved text content from product at index 6
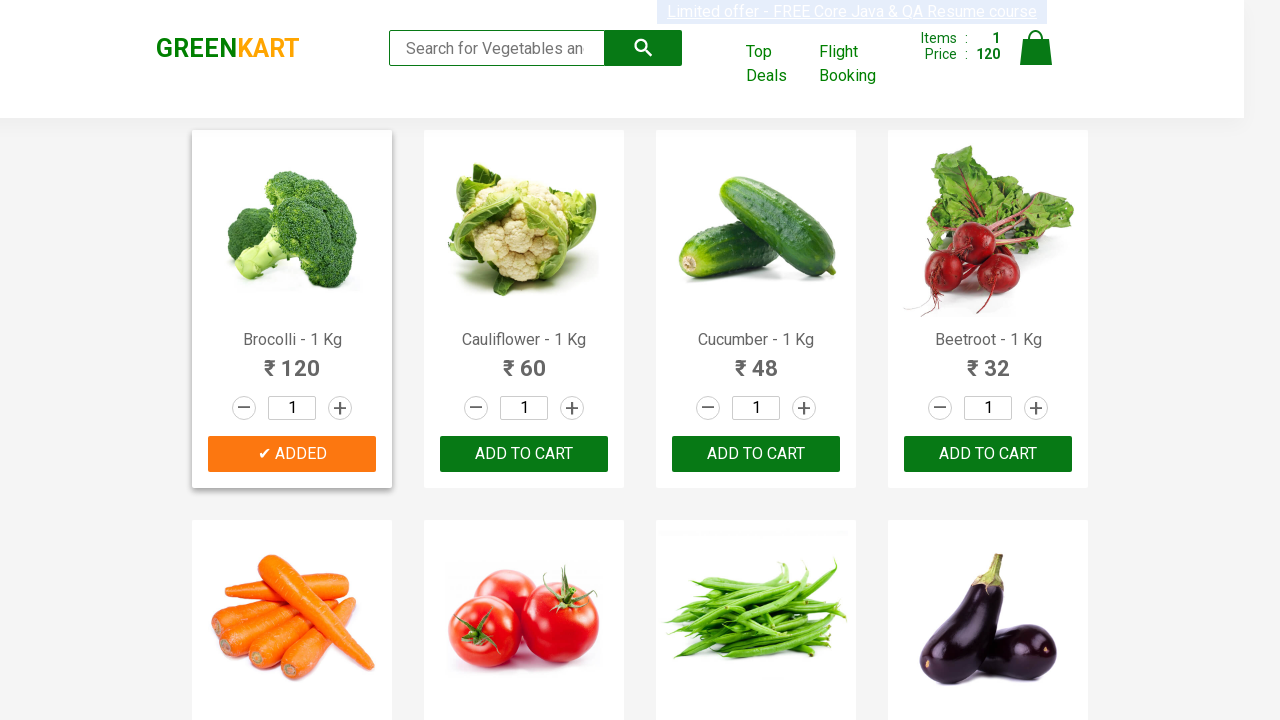

Located add to cart button for Beans
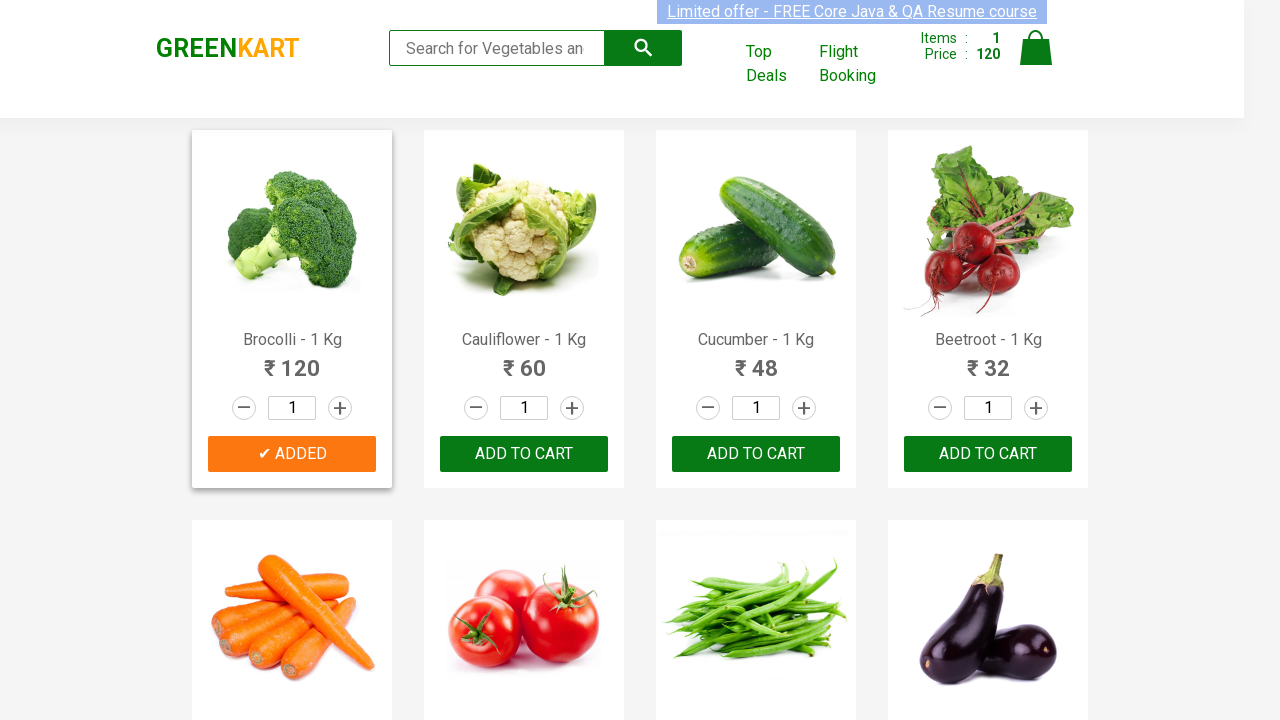

Clicked add to cart button for Beans at (756, 360) on h4.product-name >> nth=6 >> xpath=following-sibling::div/button >> nth=0
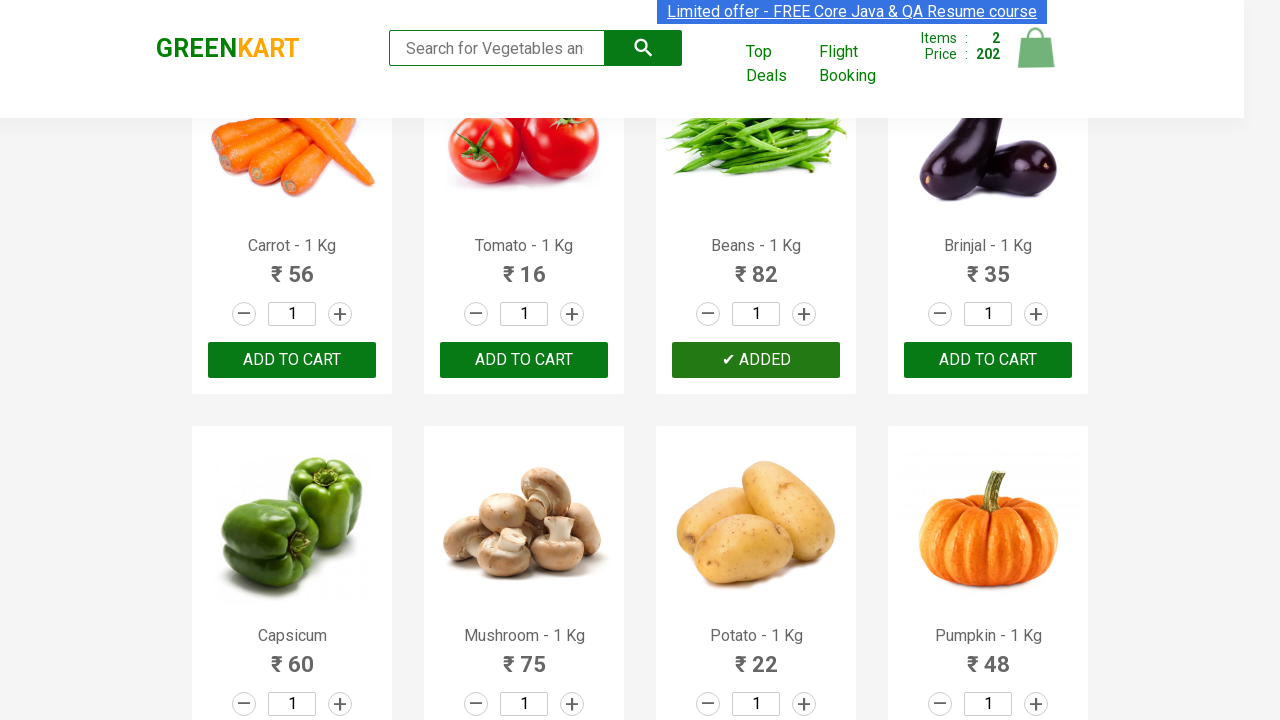

Retrieved text content from product at index 7
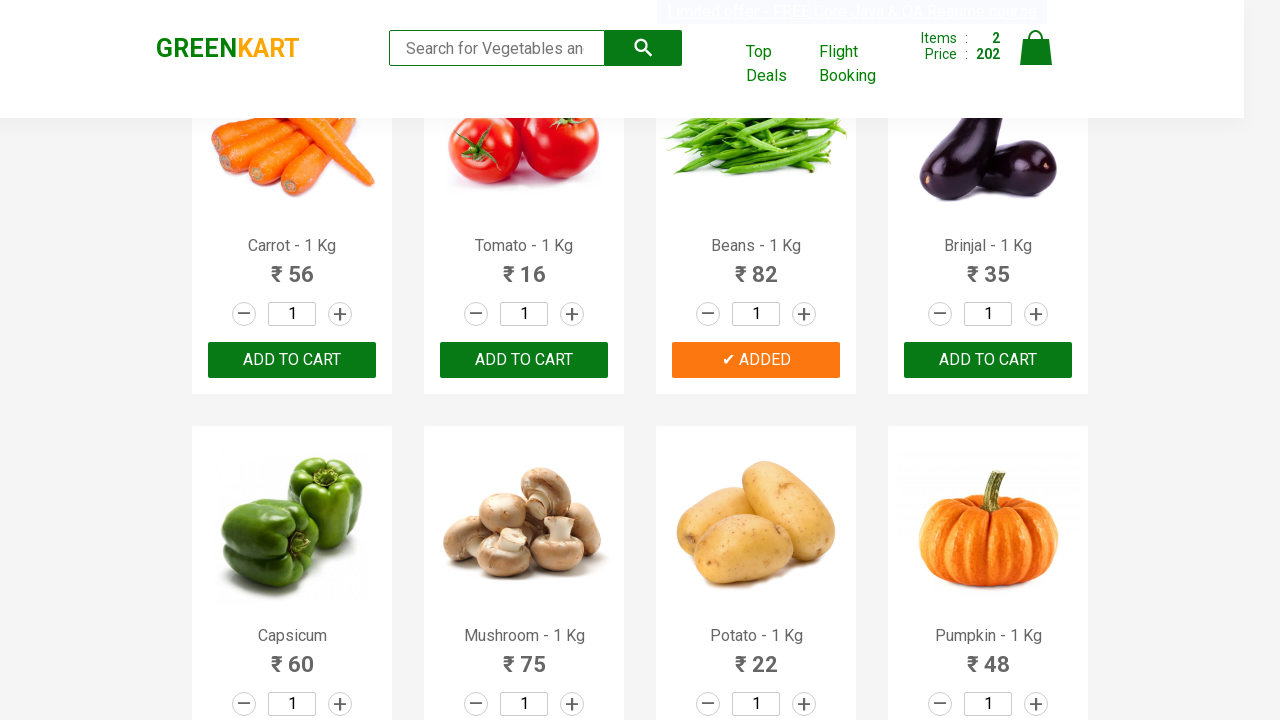

Retrieved text content from product at index 8
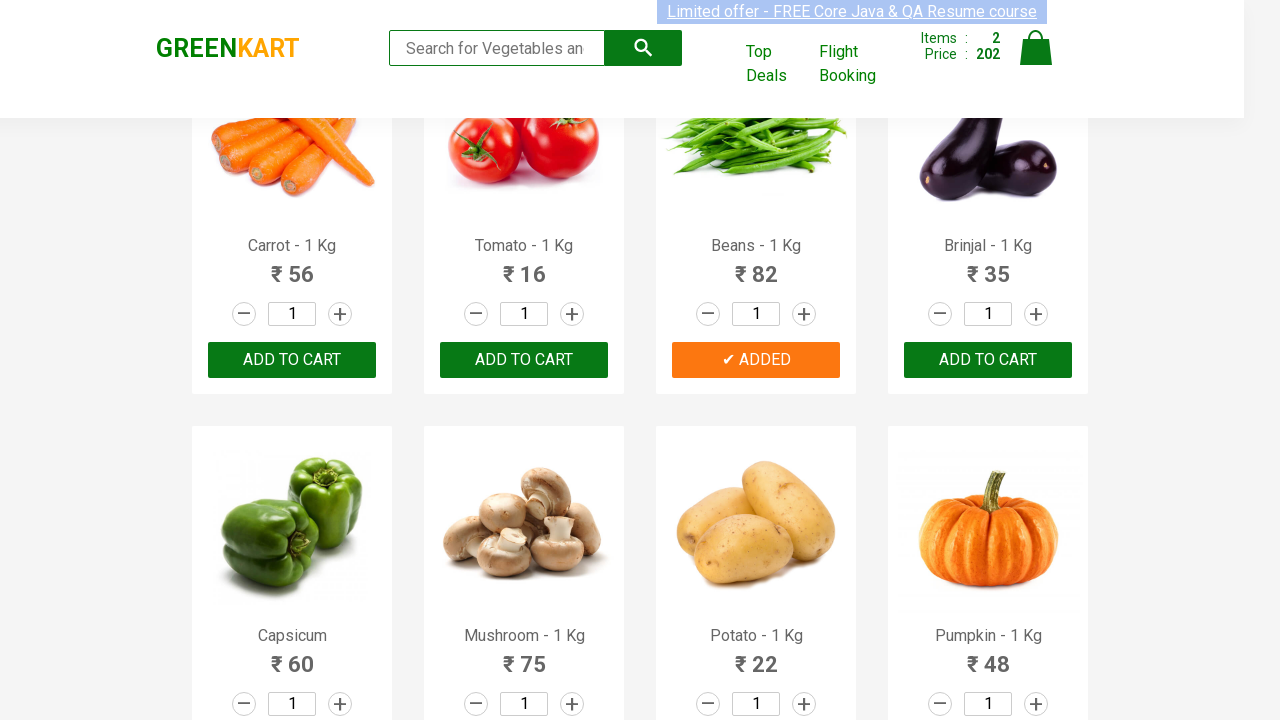

Retrieved text content from product at index 9
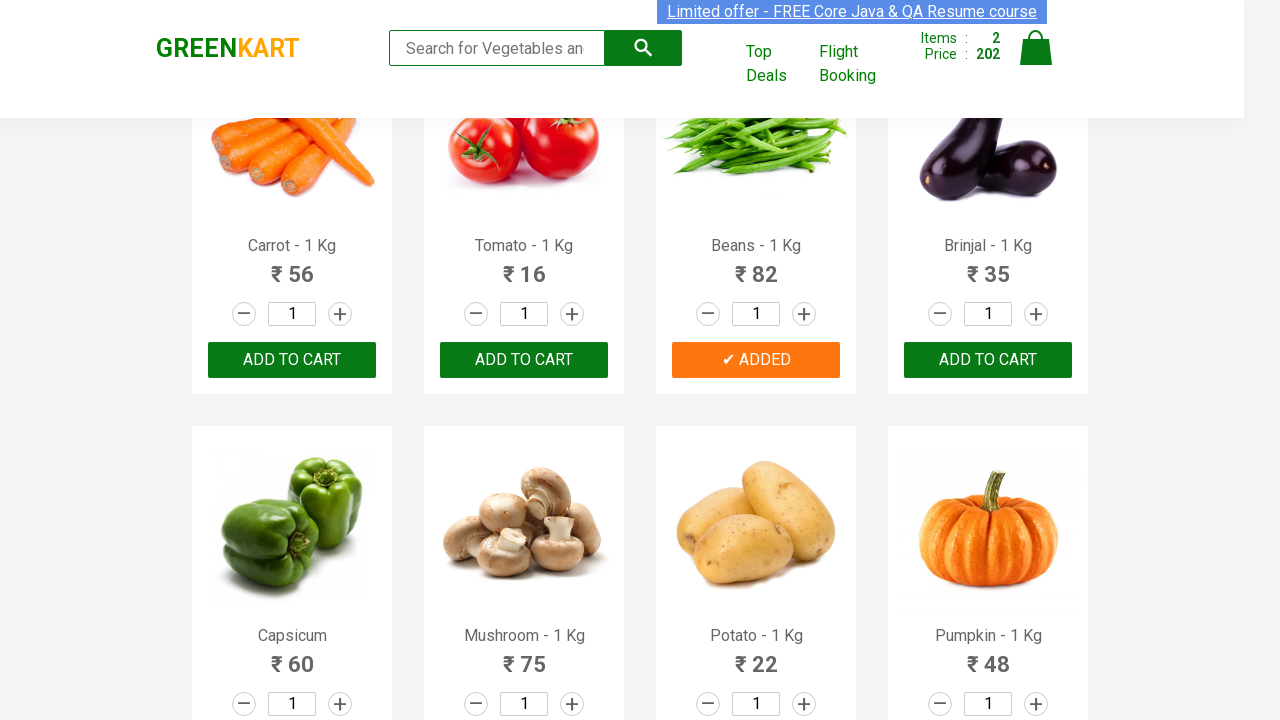

Retrieved text content from product at index 10
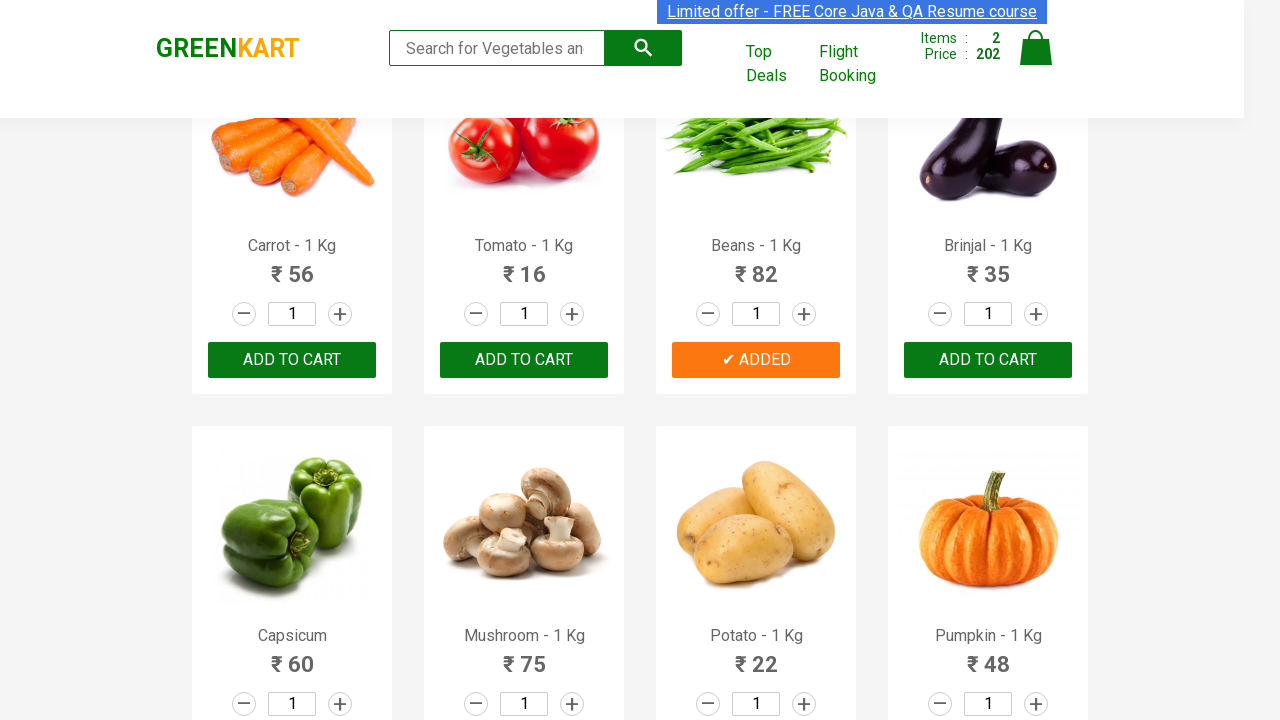

Retrieved text content from product at index 11
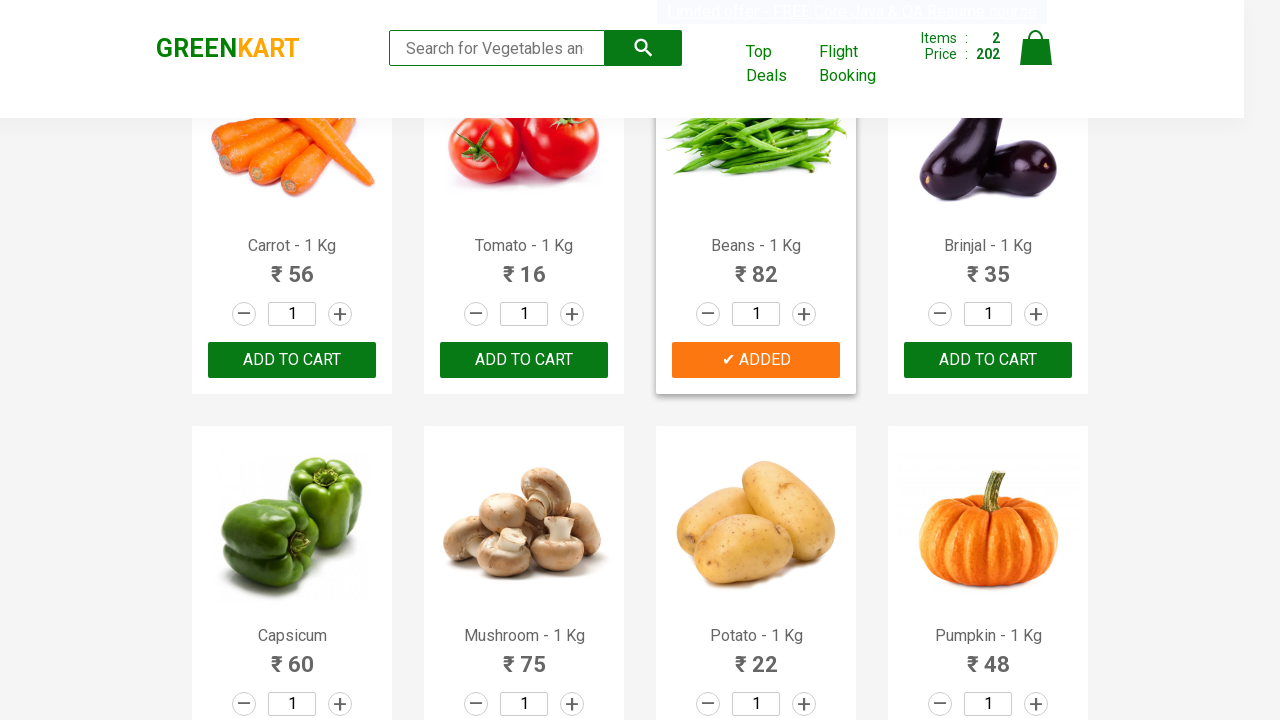

Retrieved text content from product at index 12
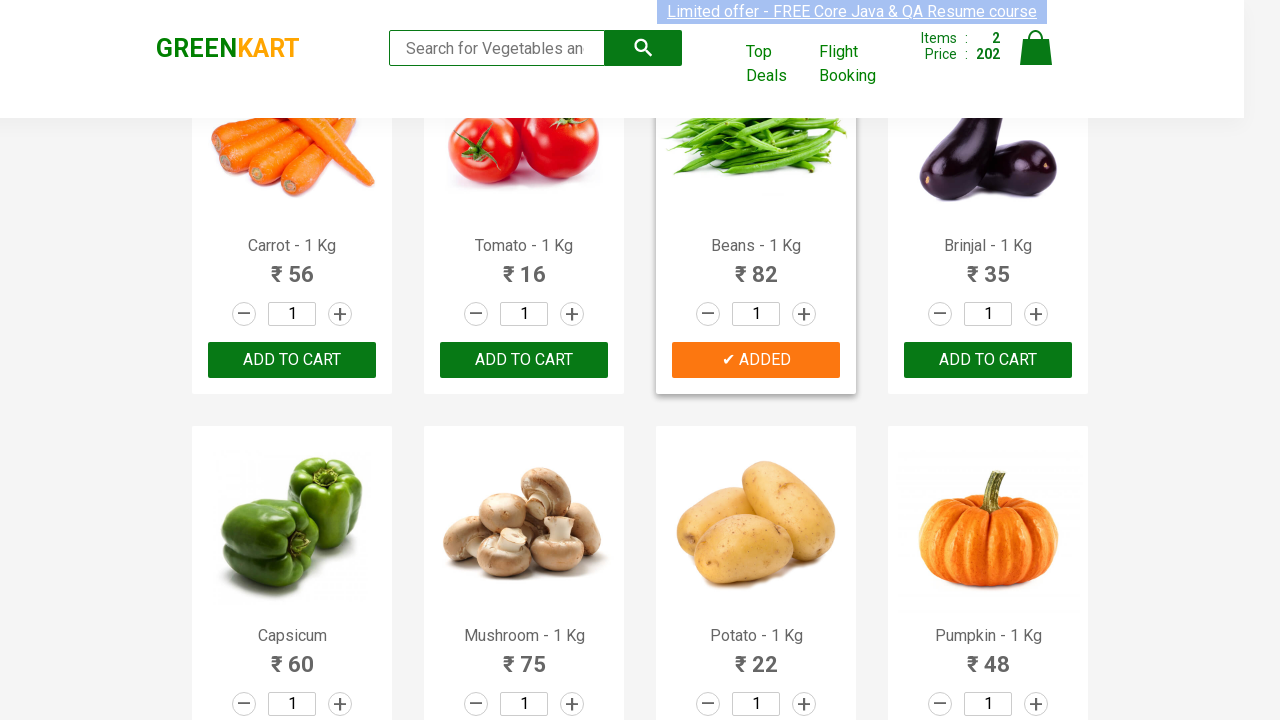

Retrieved text content from product at index 13
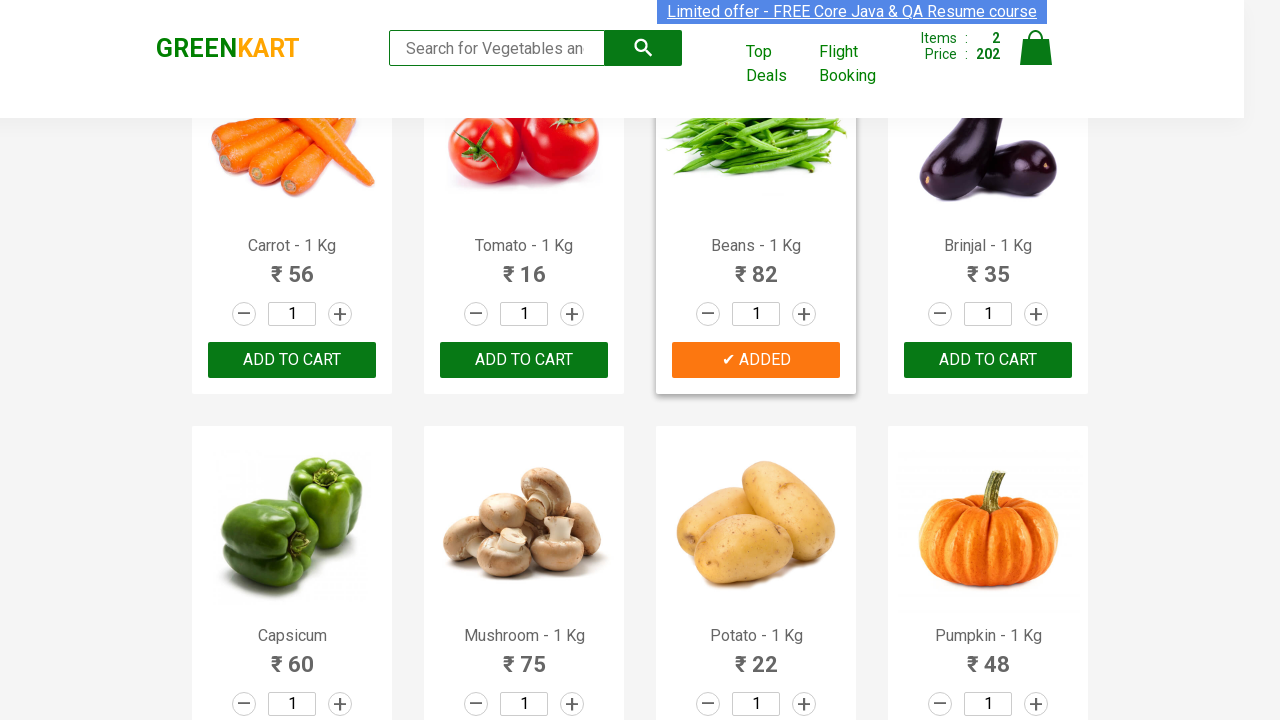

Retrieved text content from product at index 14
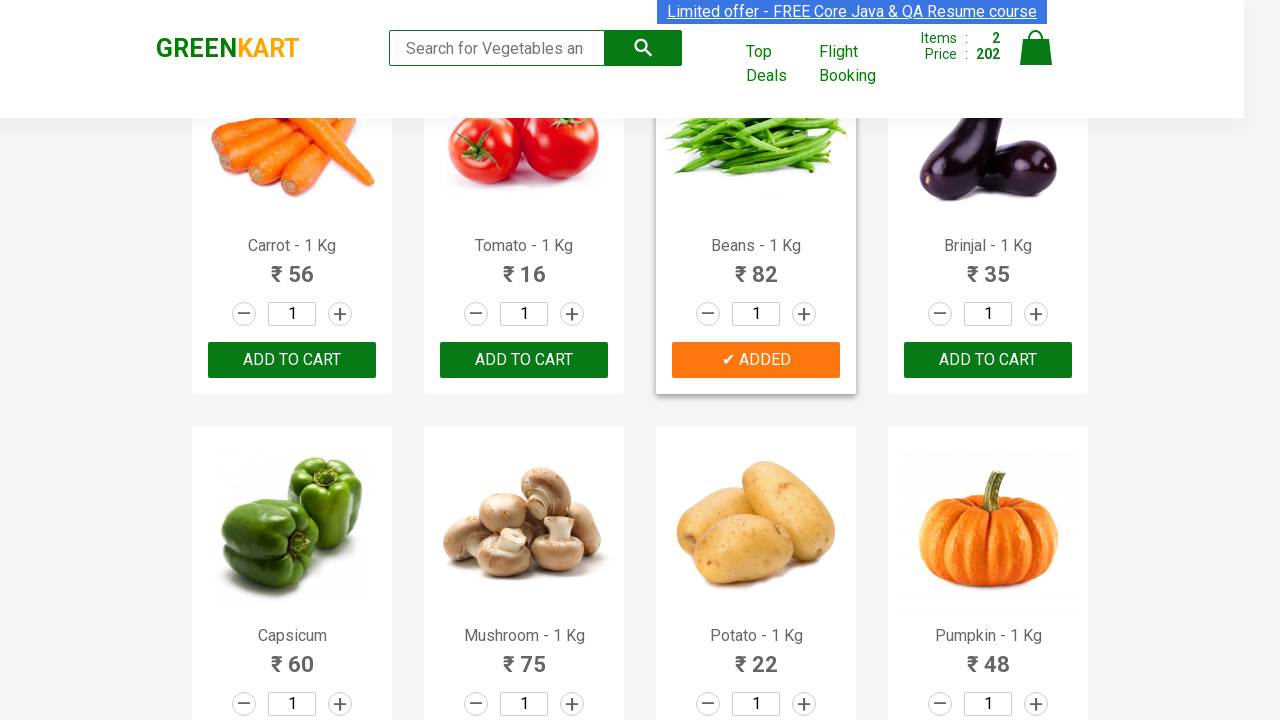

Retrieved text content from product at index 15
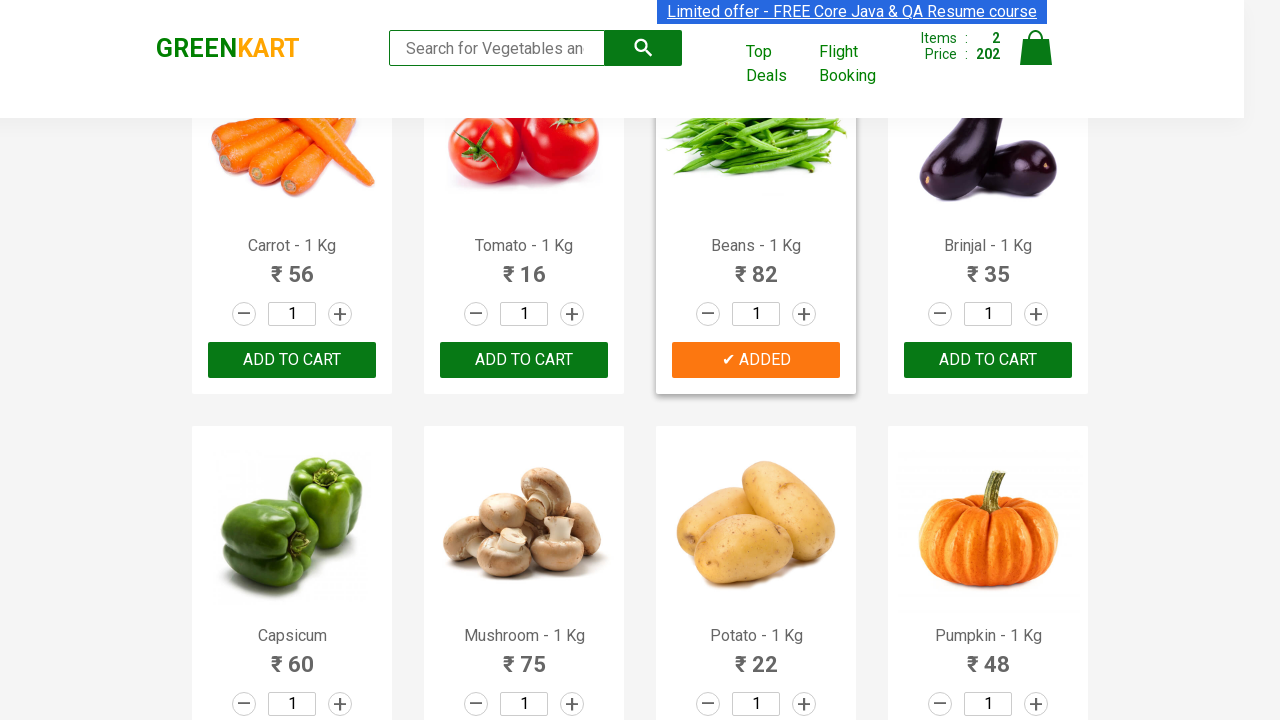

Located add to cart button for Banana
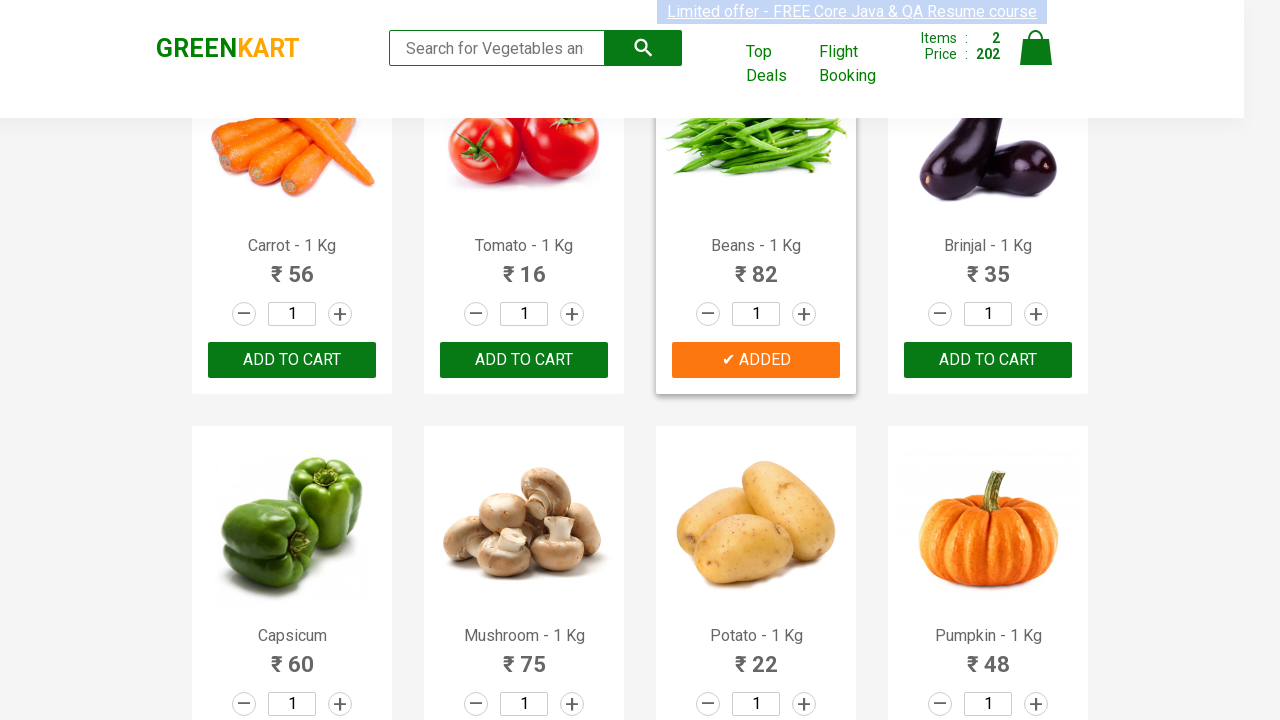

Clicked add to cart button for Banana at (988, 360) on h4.product-name >> nth=15 >> xpath=following-sibling::div/button >> nth=0
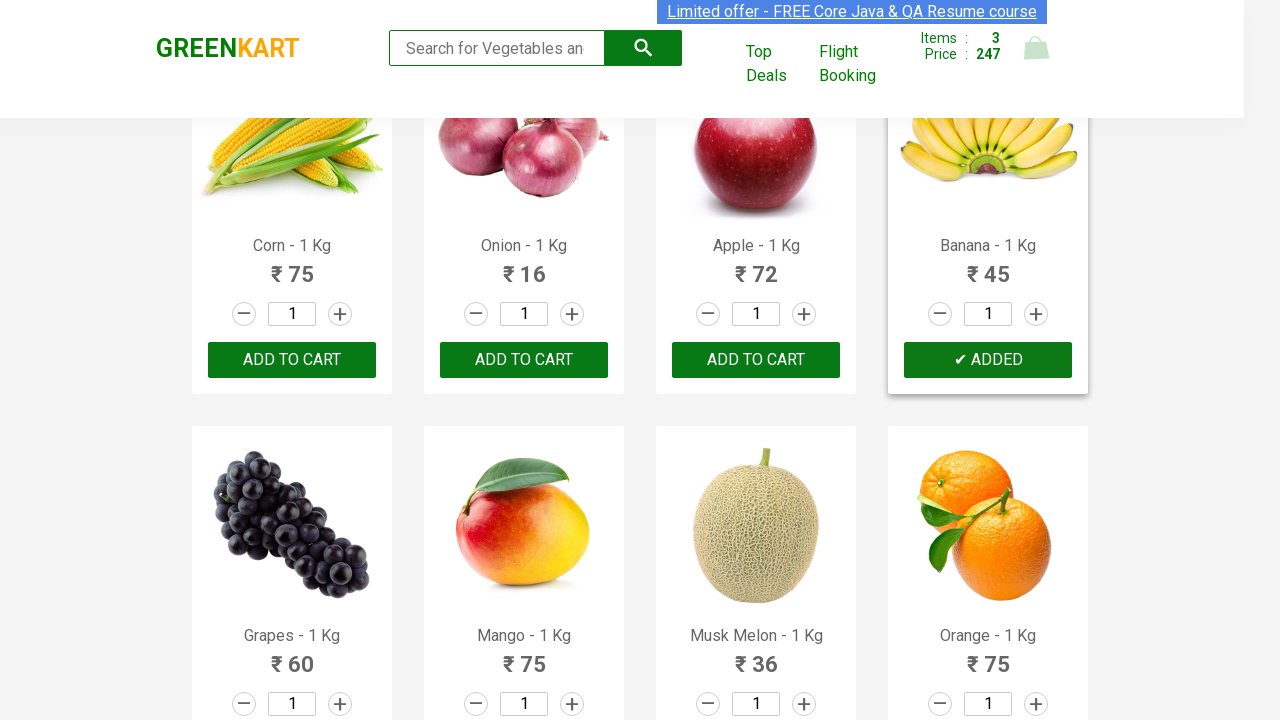

Retrieved text content from product at index 16
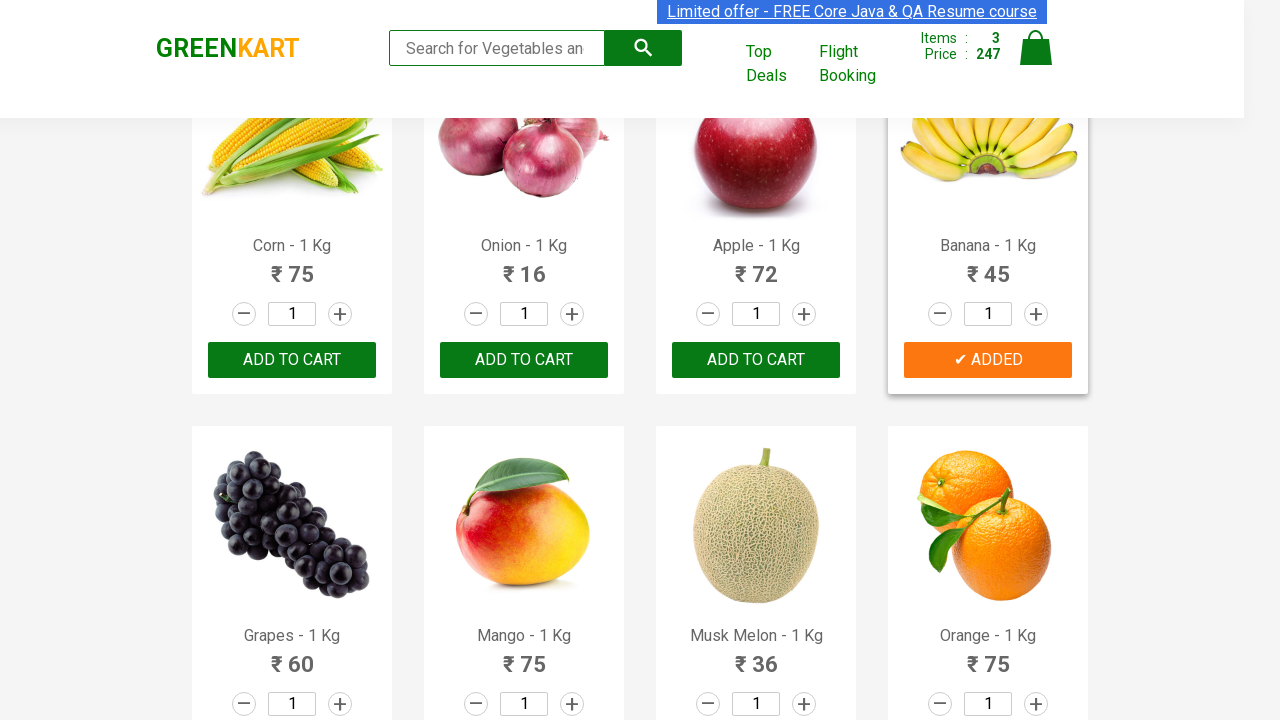

Retrieved text content from product at index 17
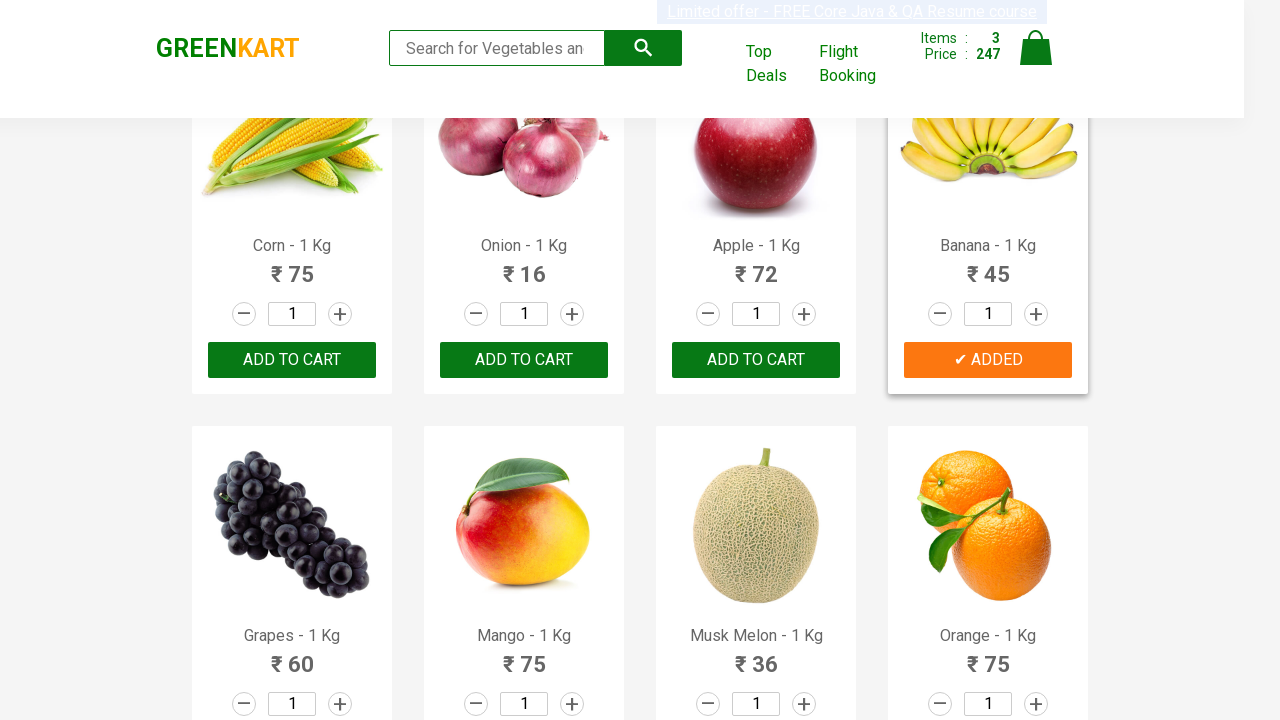

Retrieved text content from product at index 18
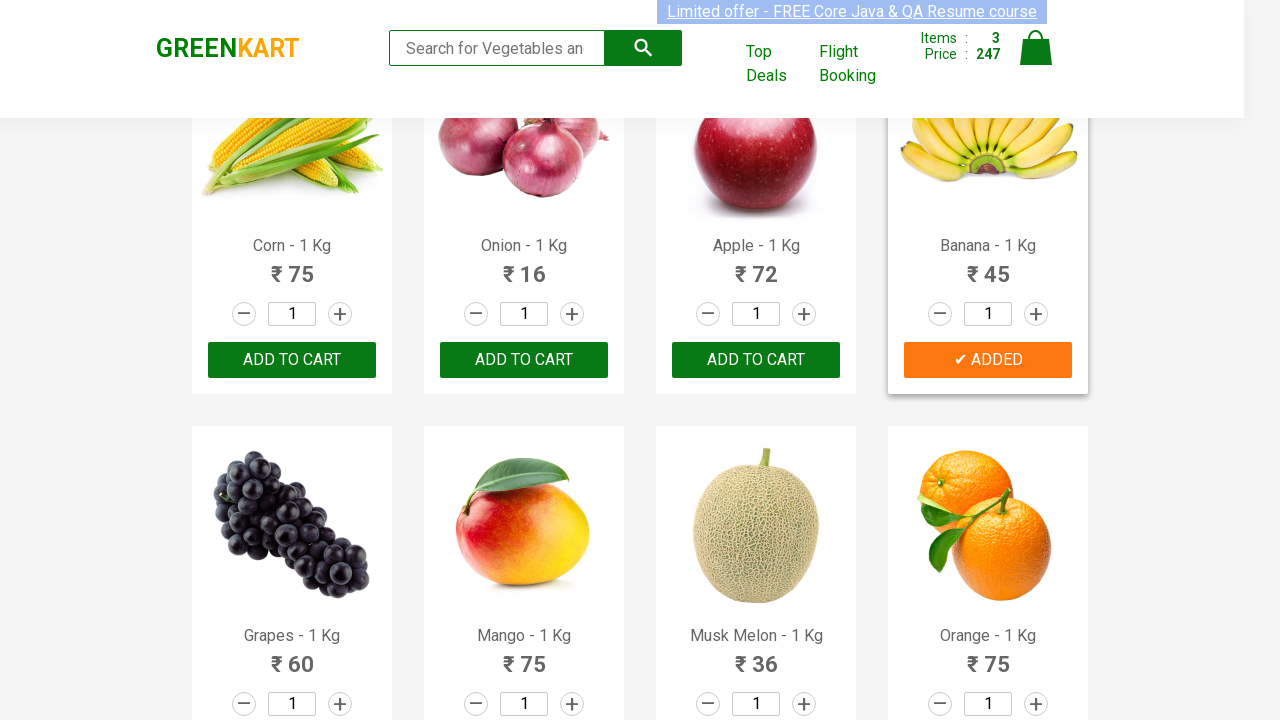

Retrieved text content from product at index 19
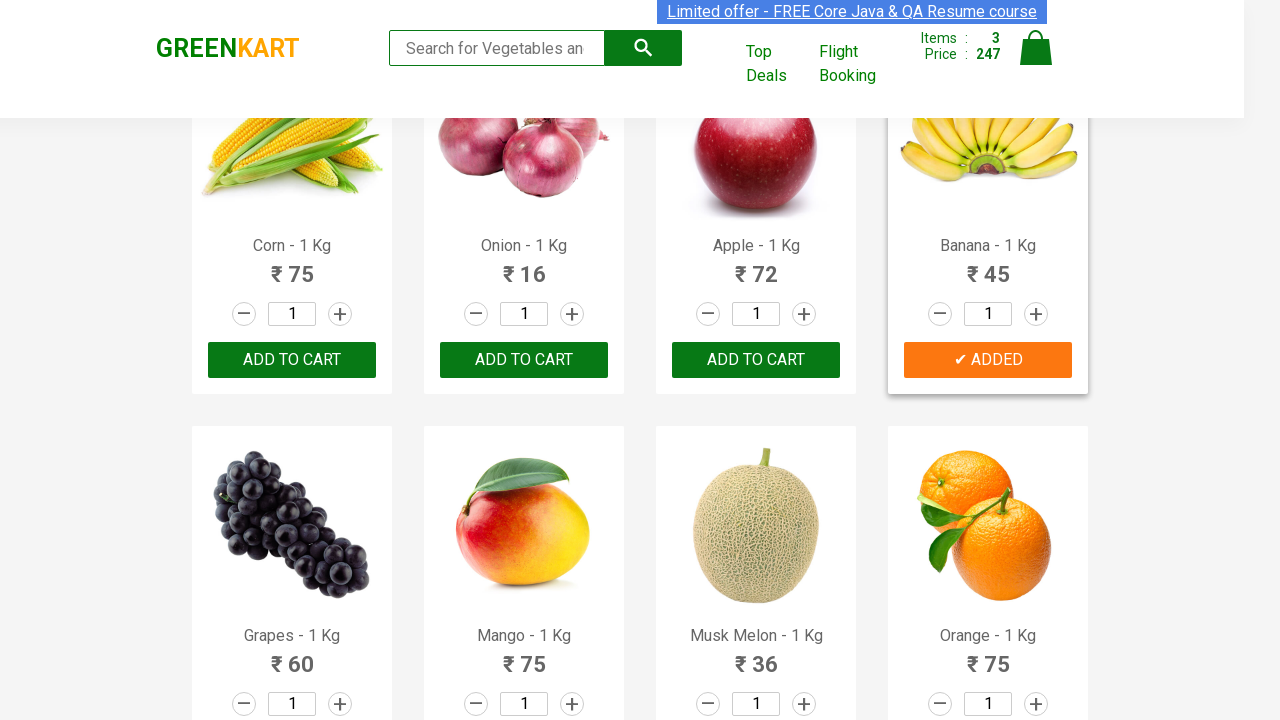

Retrieved text content from product at index 20
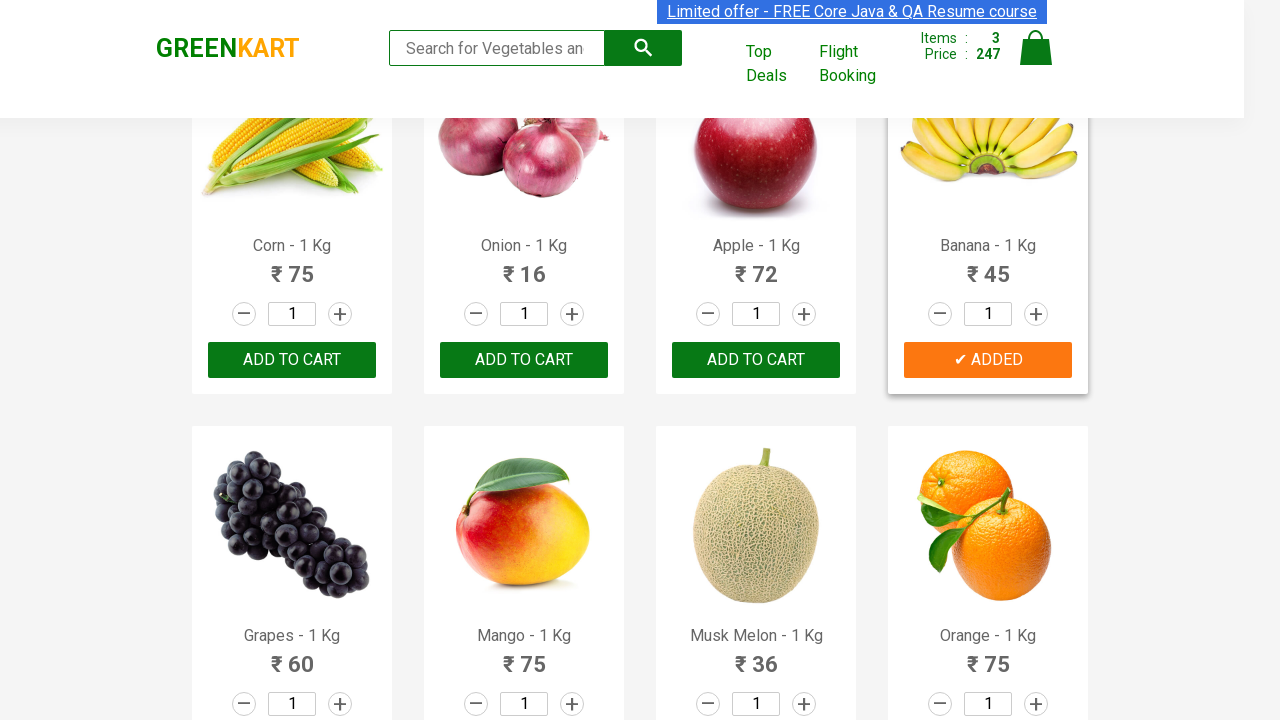

Retrieved text content from product at index 21
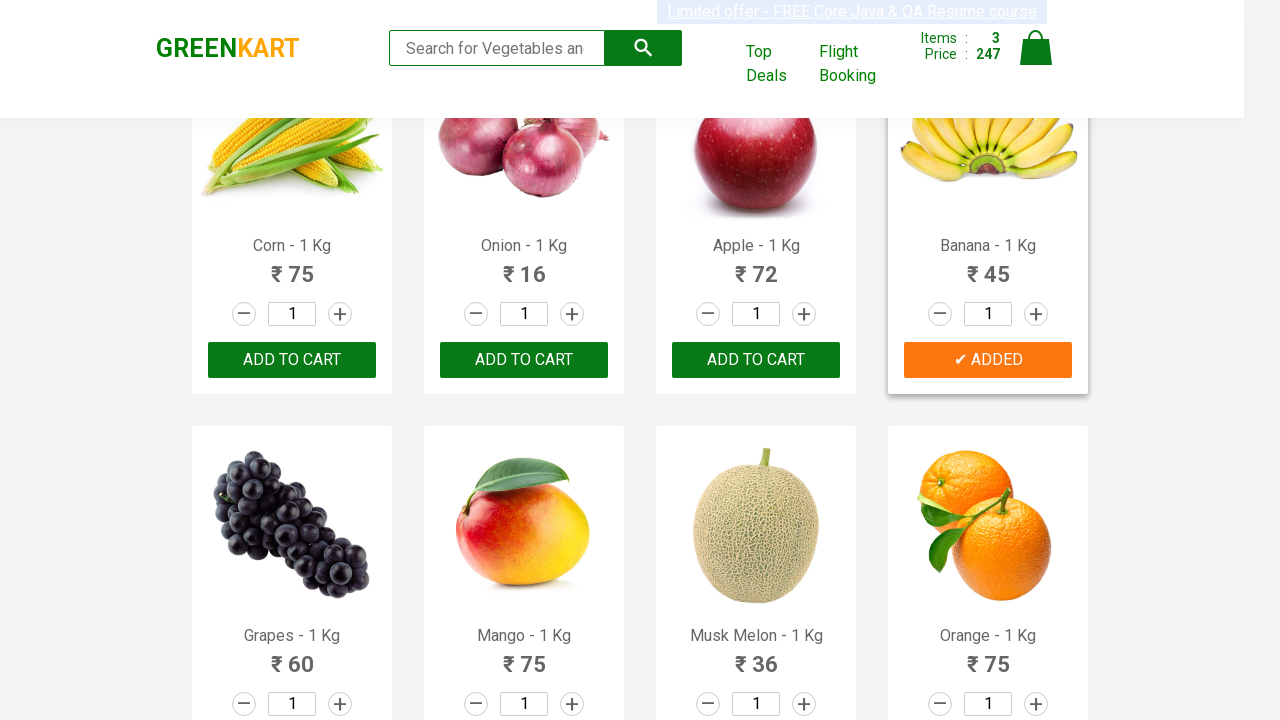

Retrieved text content from product at index 22
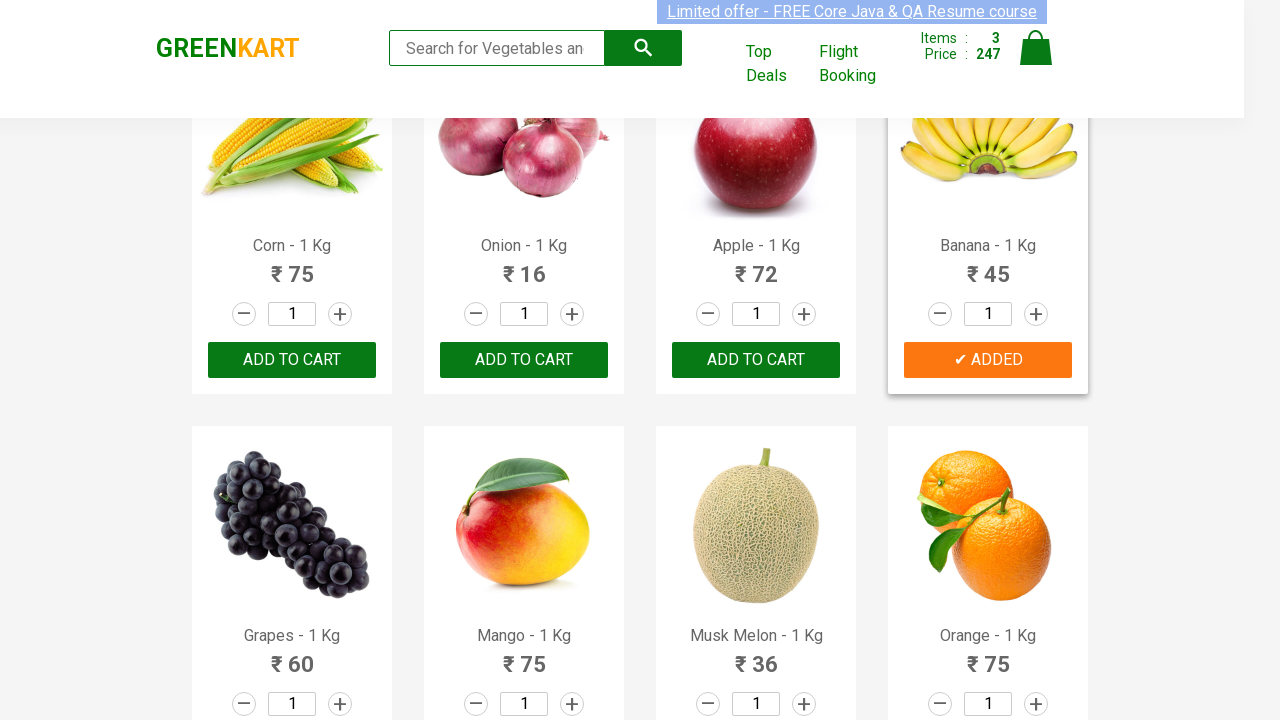

Retrieved text content from product at index 23
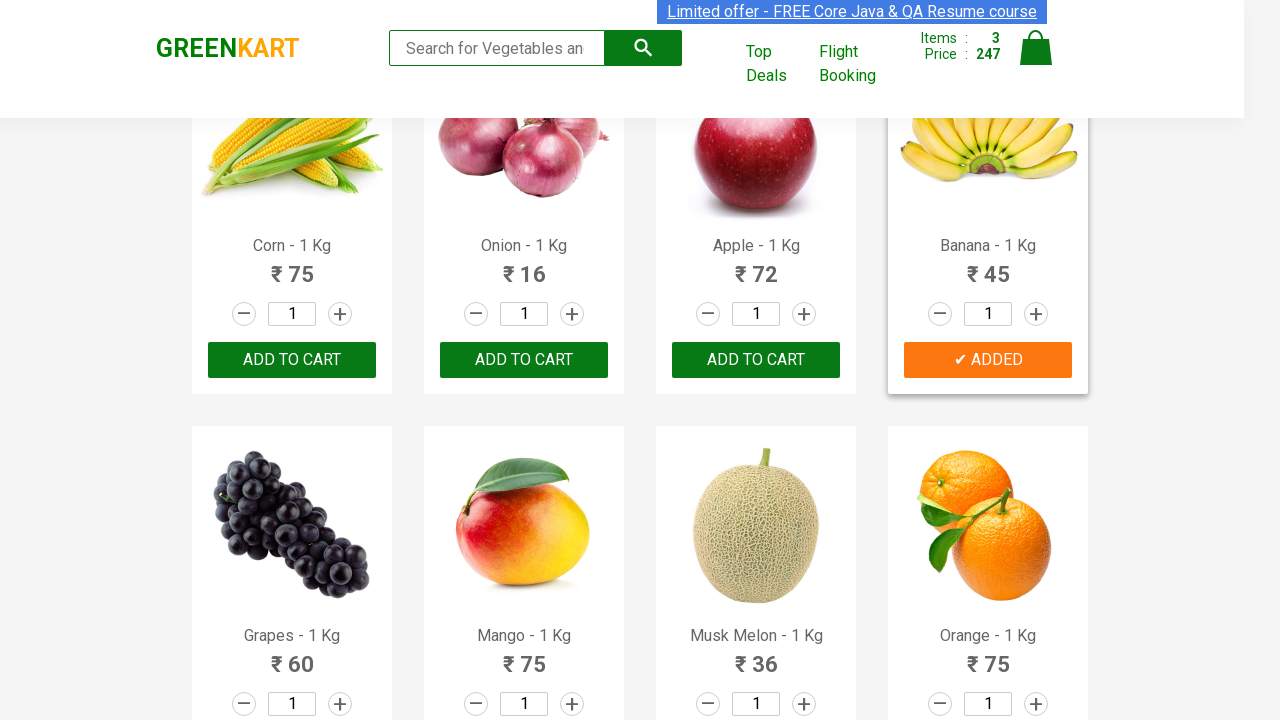

Retrieved text content from product at index 24
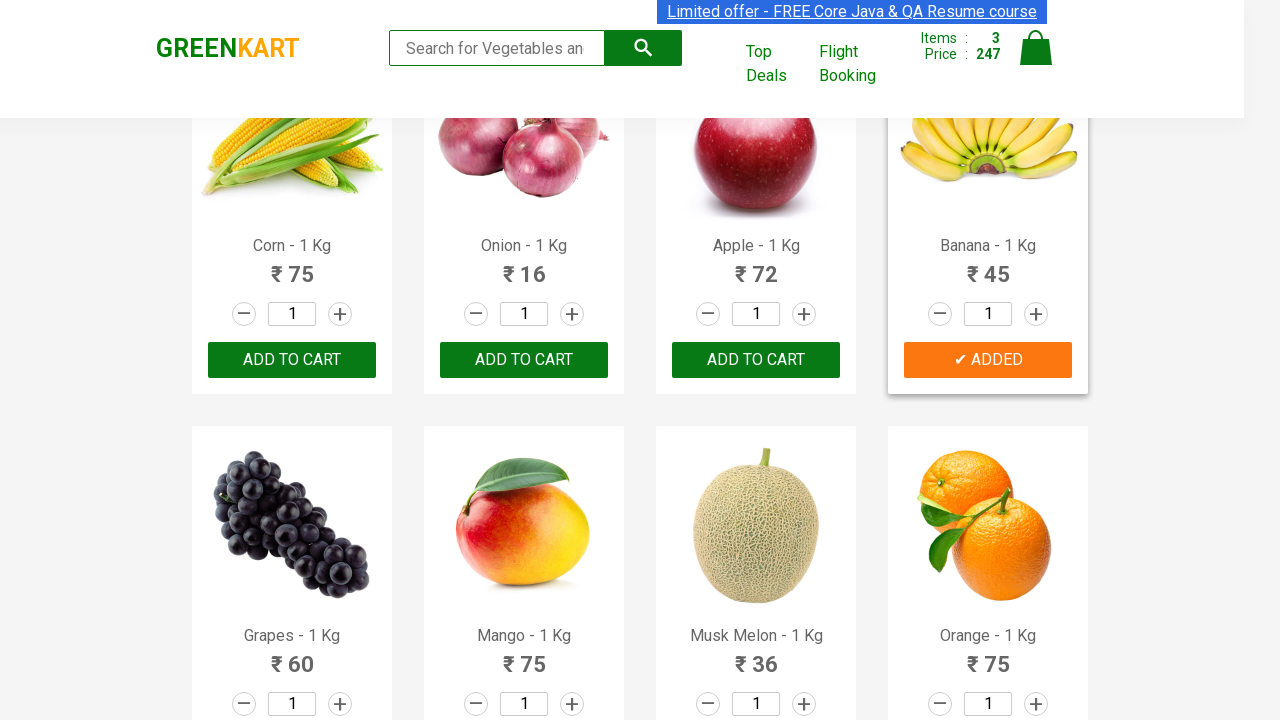

Retrieved text content from product at index 25
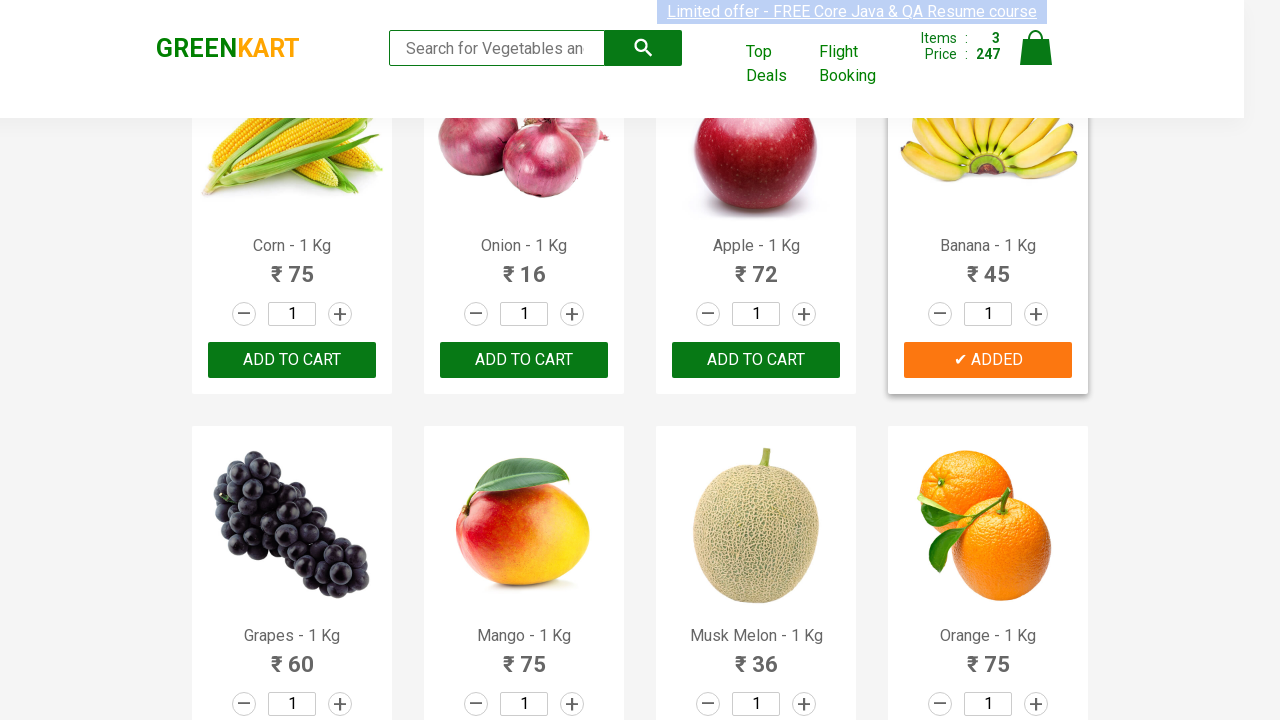

Retrieved text content from product at index 26
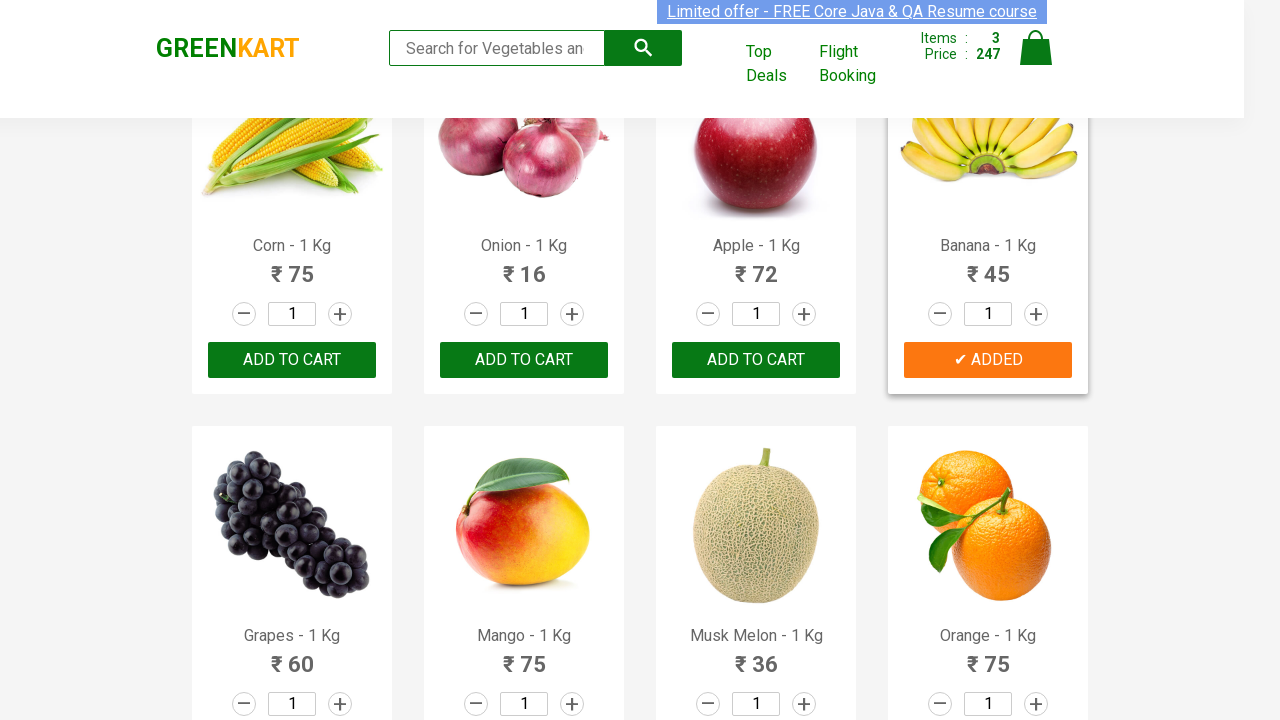

Retrieved text content from product at index 27
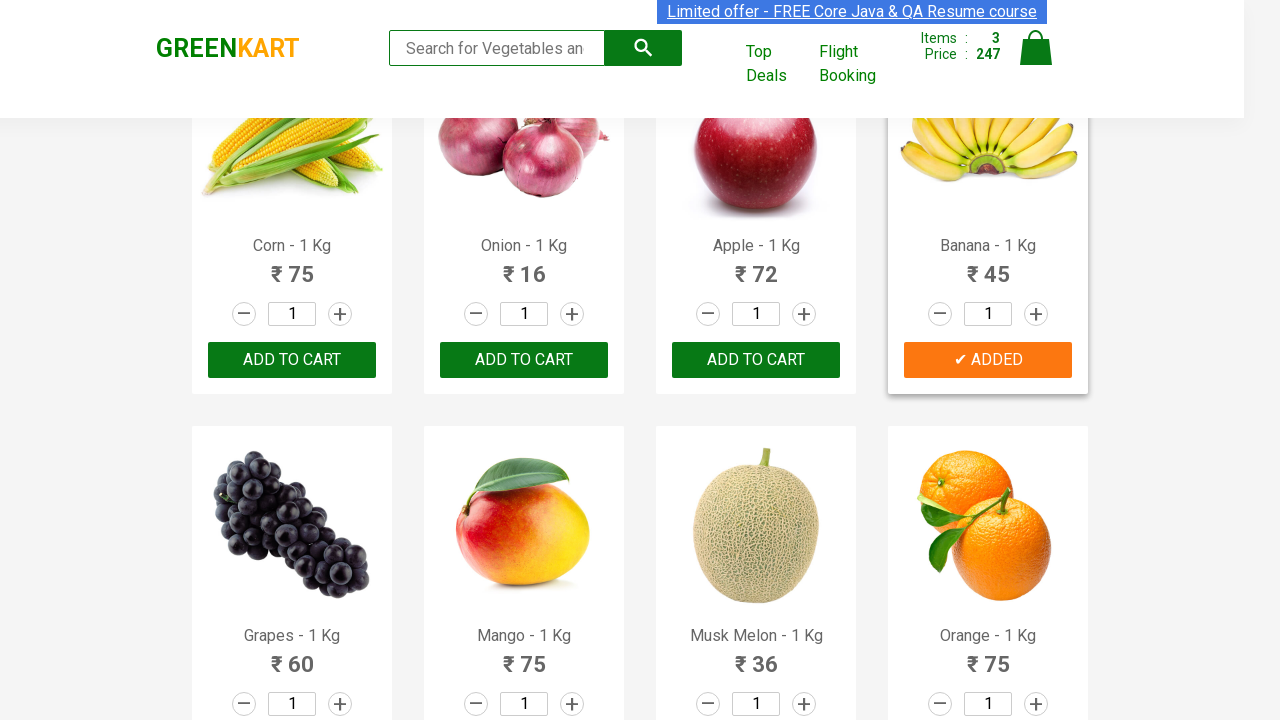

Retrieved text content from product at index 28
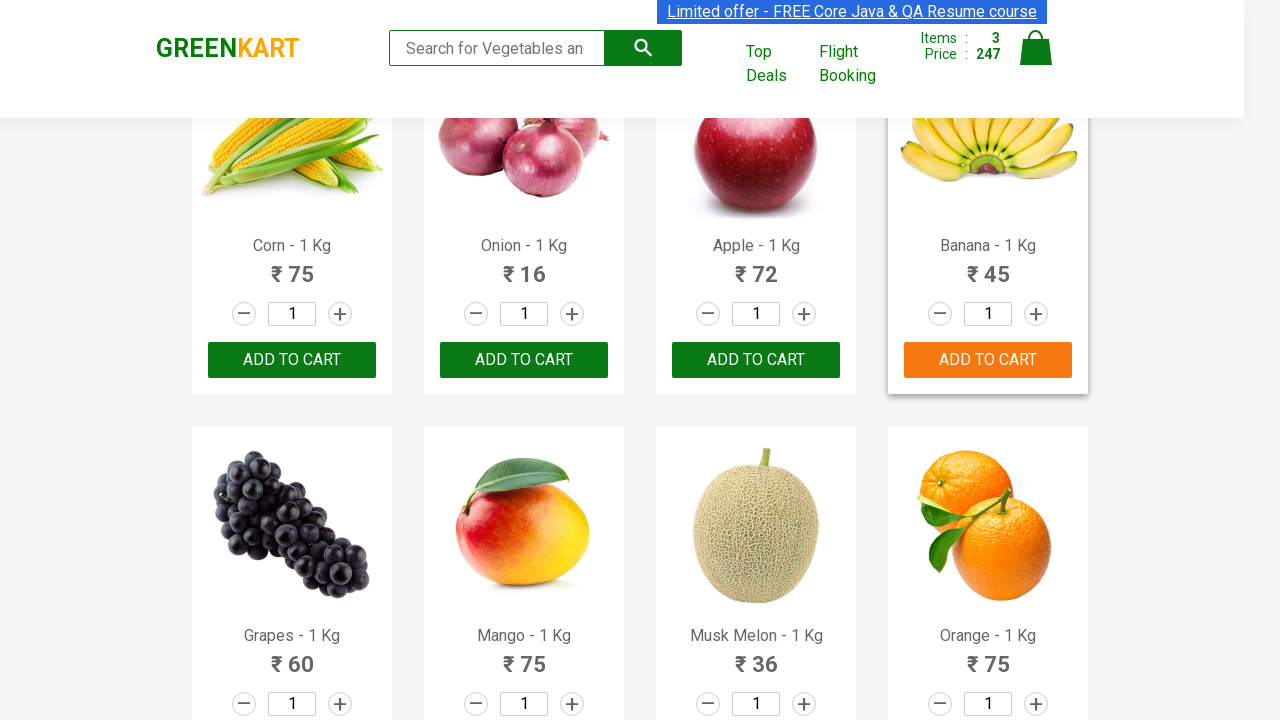

Retrieved text content from product at index 29
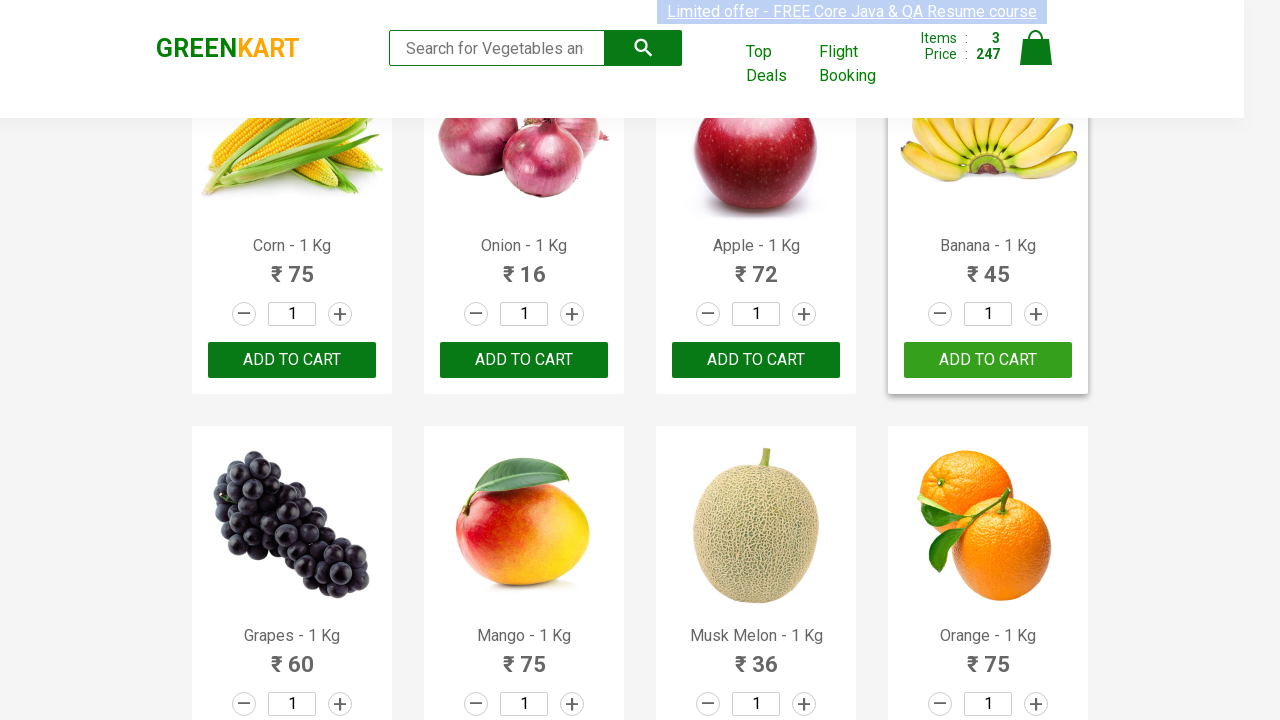

Located add to cart button for Walnuts
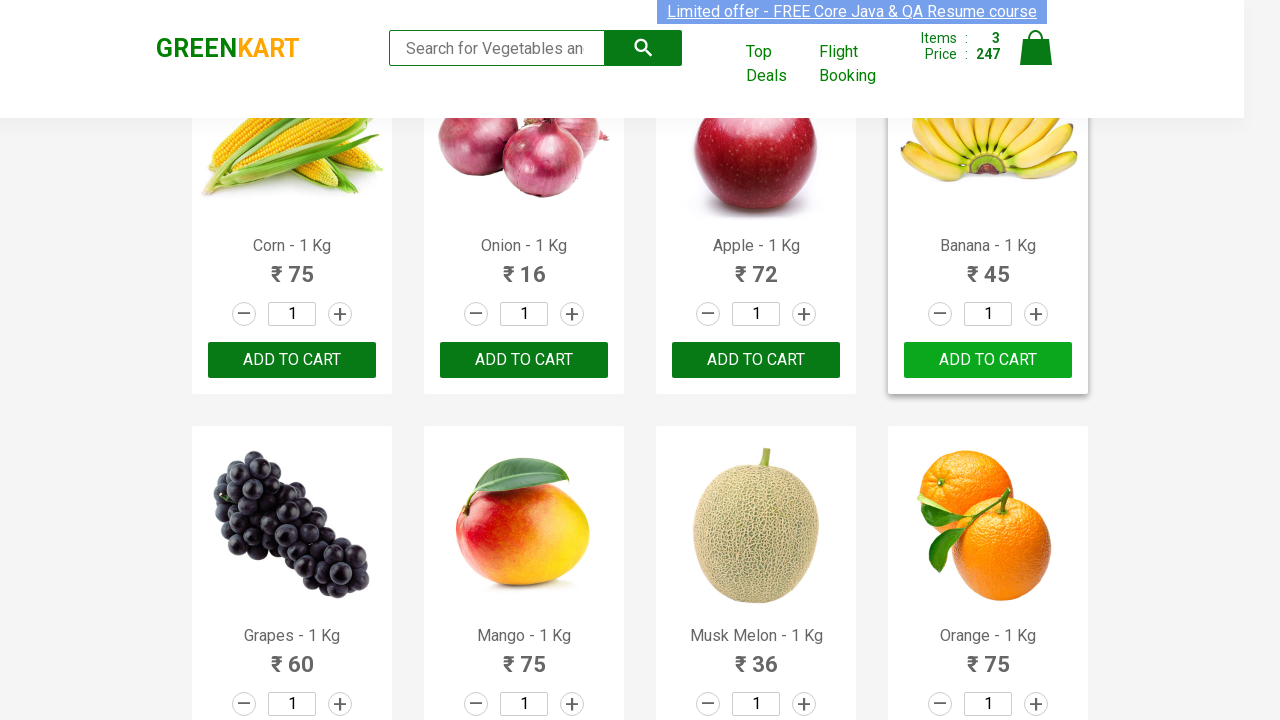

Clicked add to cart button for Walnuts at (524, 569) on h4.product-name >> nth=29 >> xpath=following-sibling::div/button >> nth=0
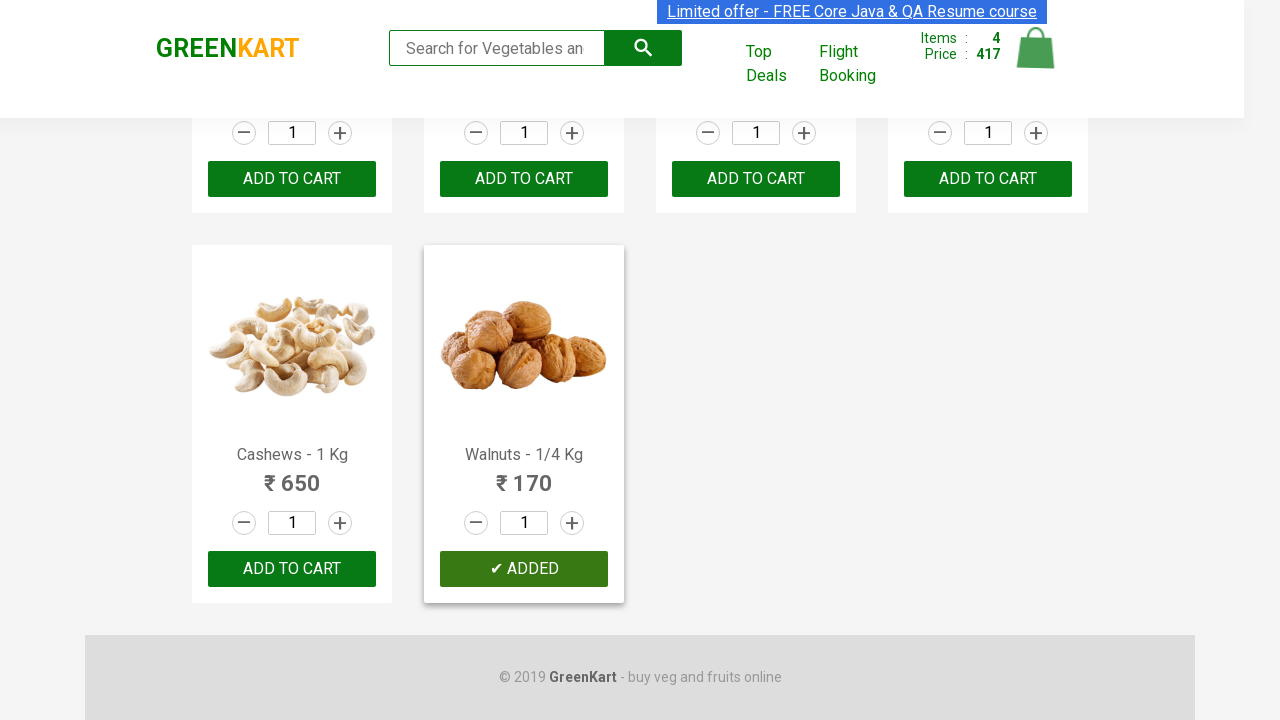

All 4 products have been added to cart
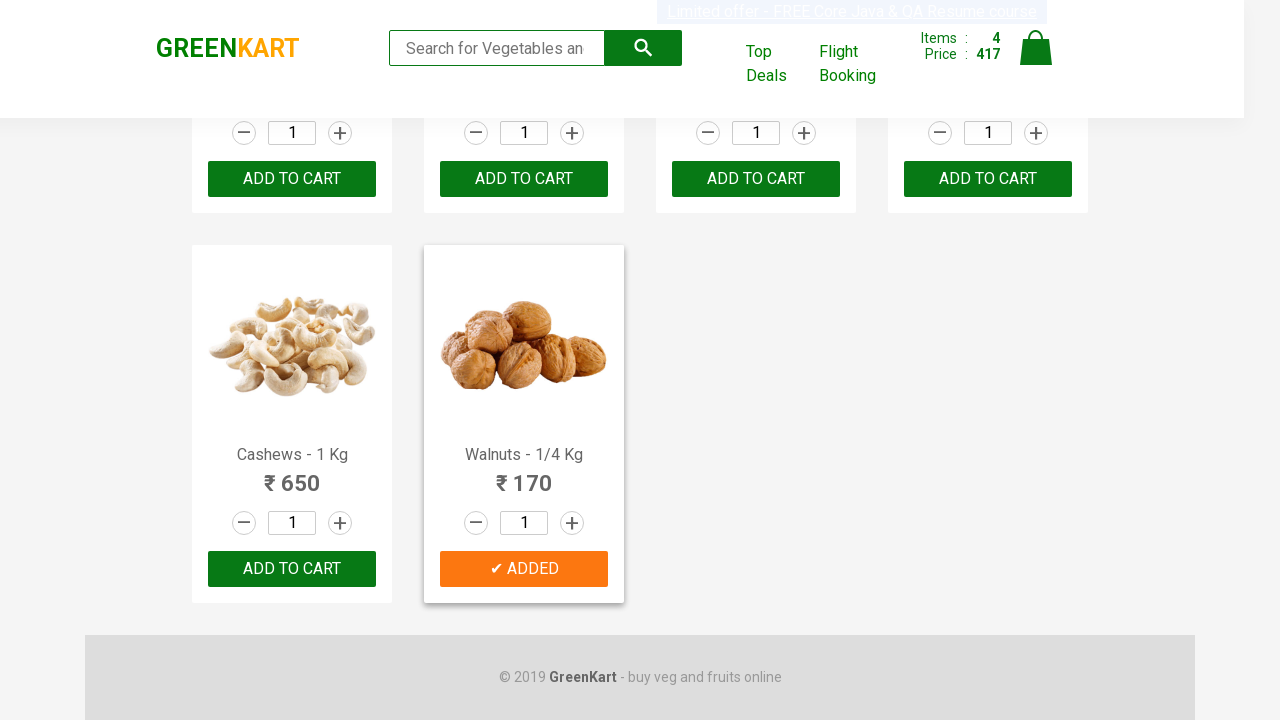

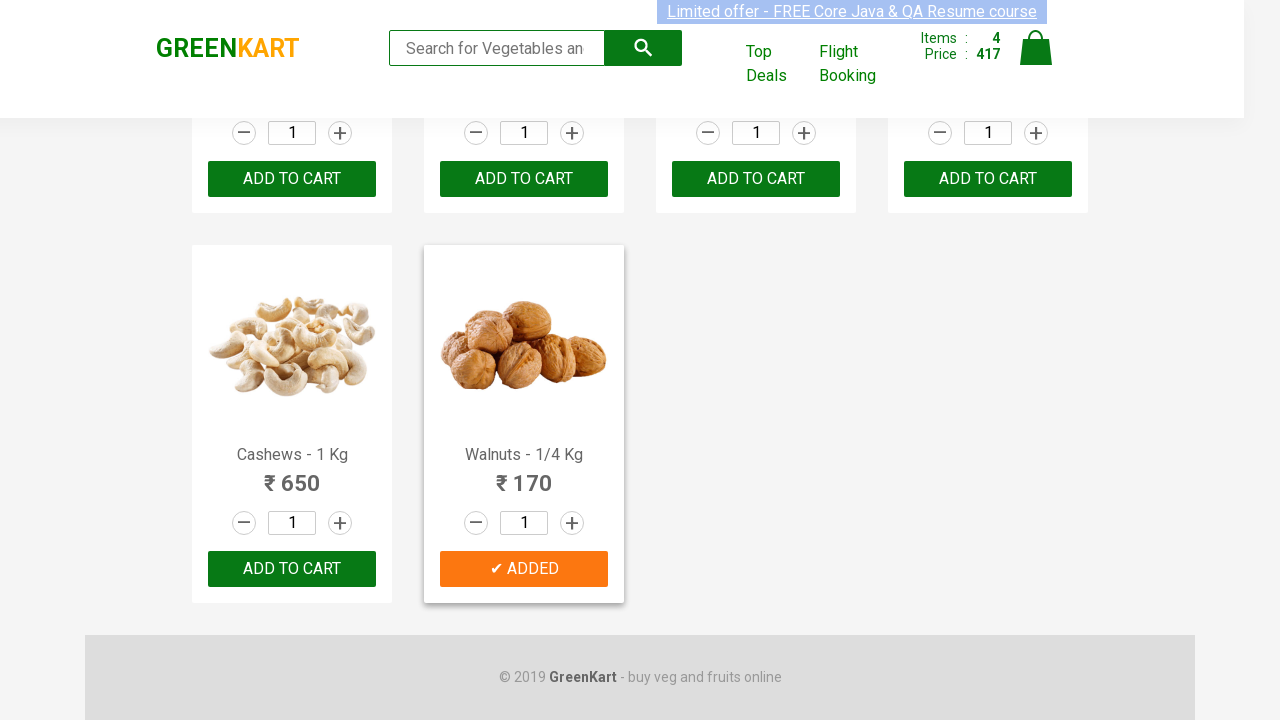